Navigates to a Yanolja hotel review page and scrolls down multiple times to load additional reviews, verifying that review content is displayed on the page.

Starting URL: https://www.yanolja.com/reviews/domestic/1000095499

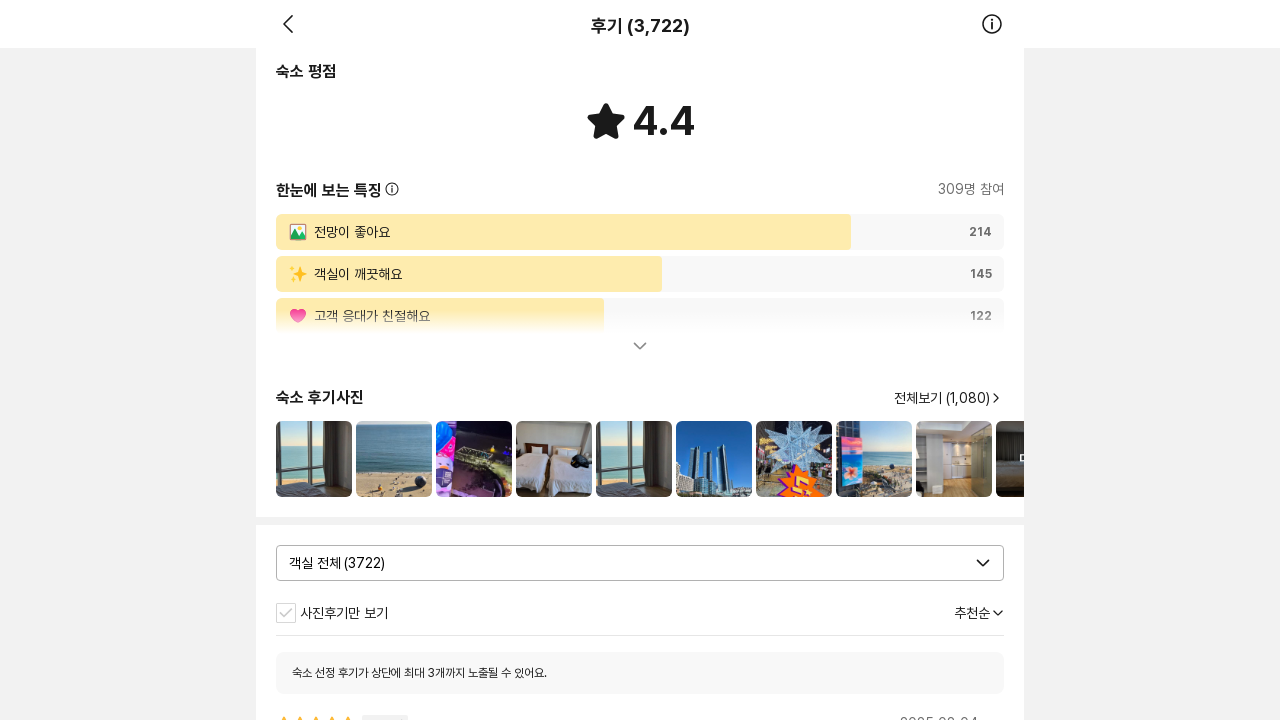

Waited for initial reviews to load on Yanolja review page
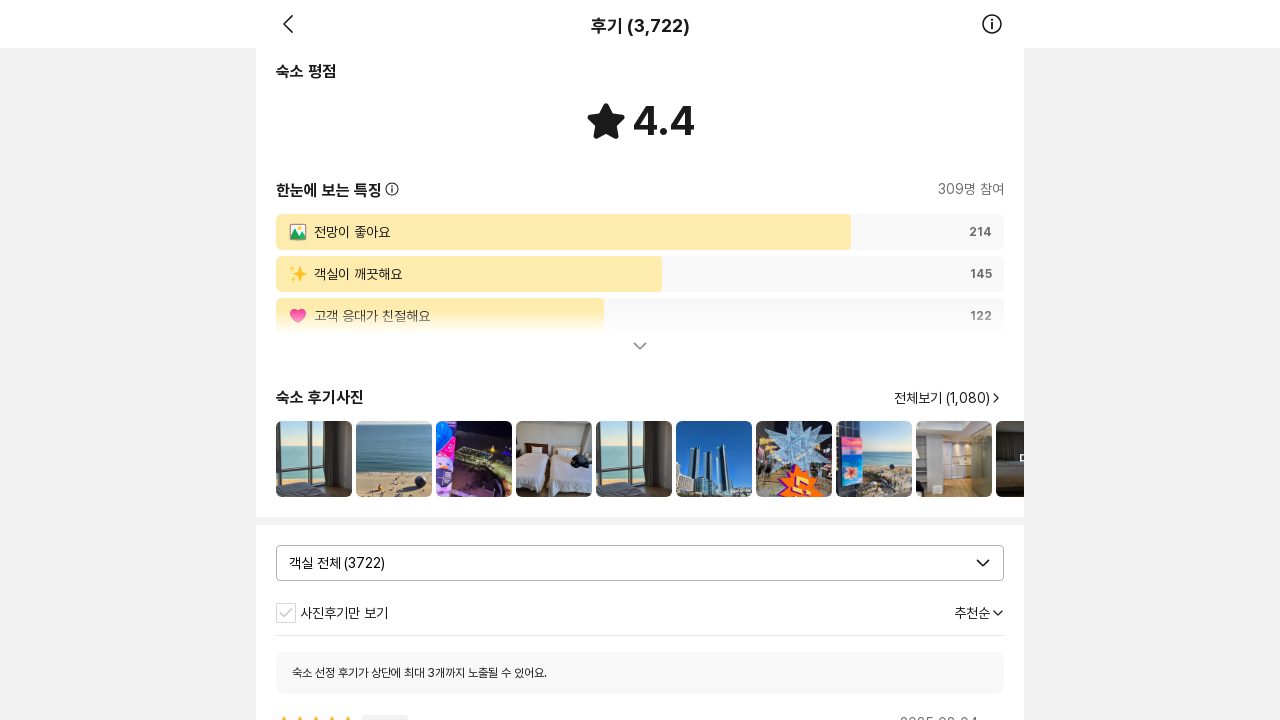

Scrolled to bottom of page (iteration 1/20)
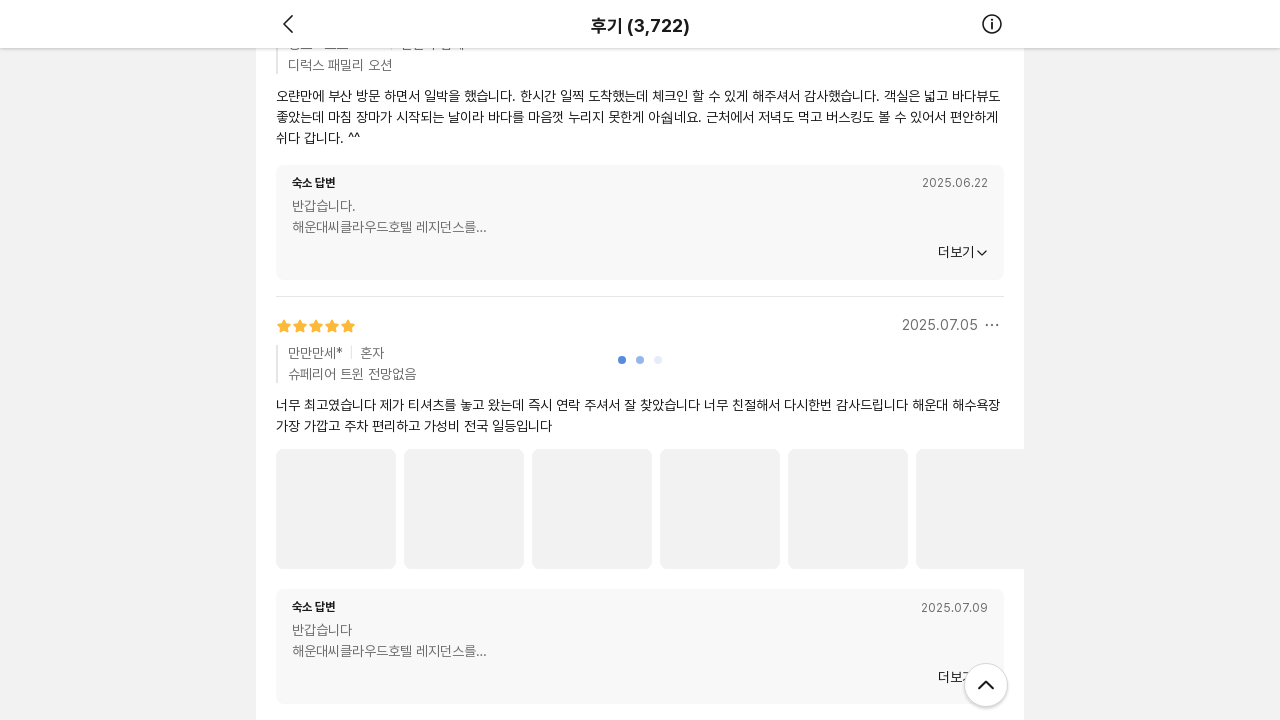

Waited 2 seconds for content to load after scroll (iteration 1/20)
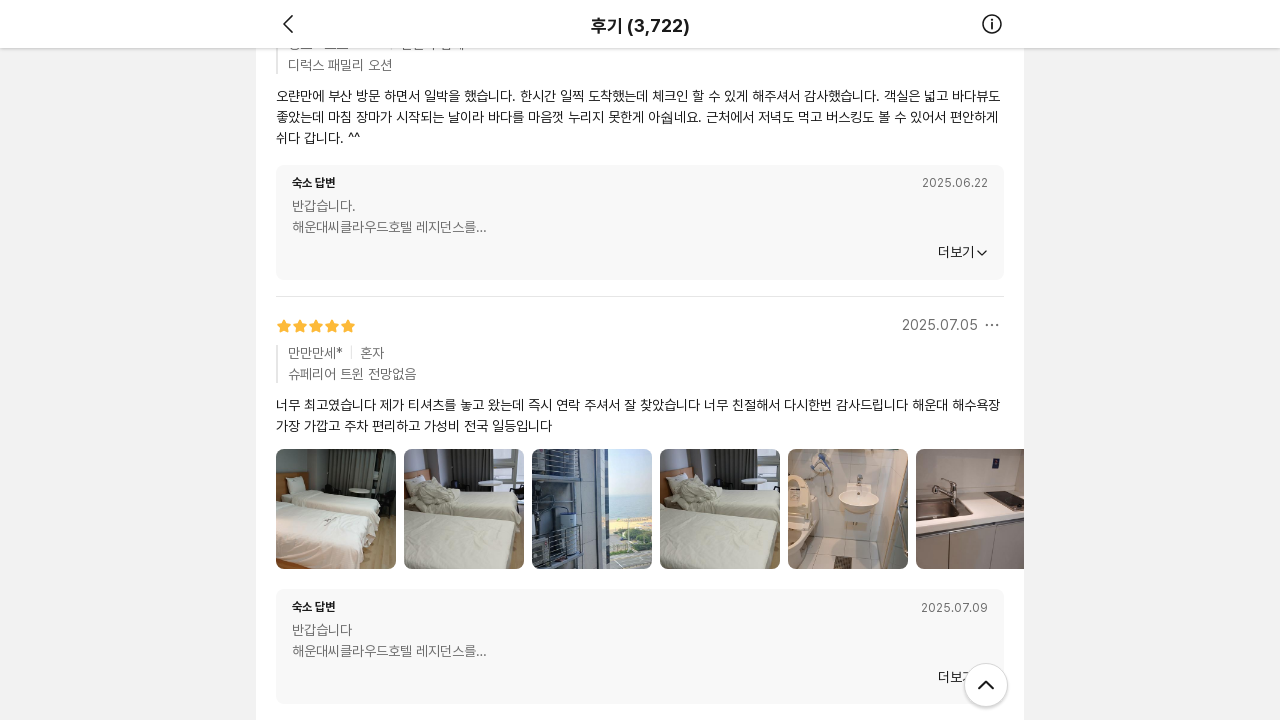

Scrolled to bottom of page (iteration 2/20)
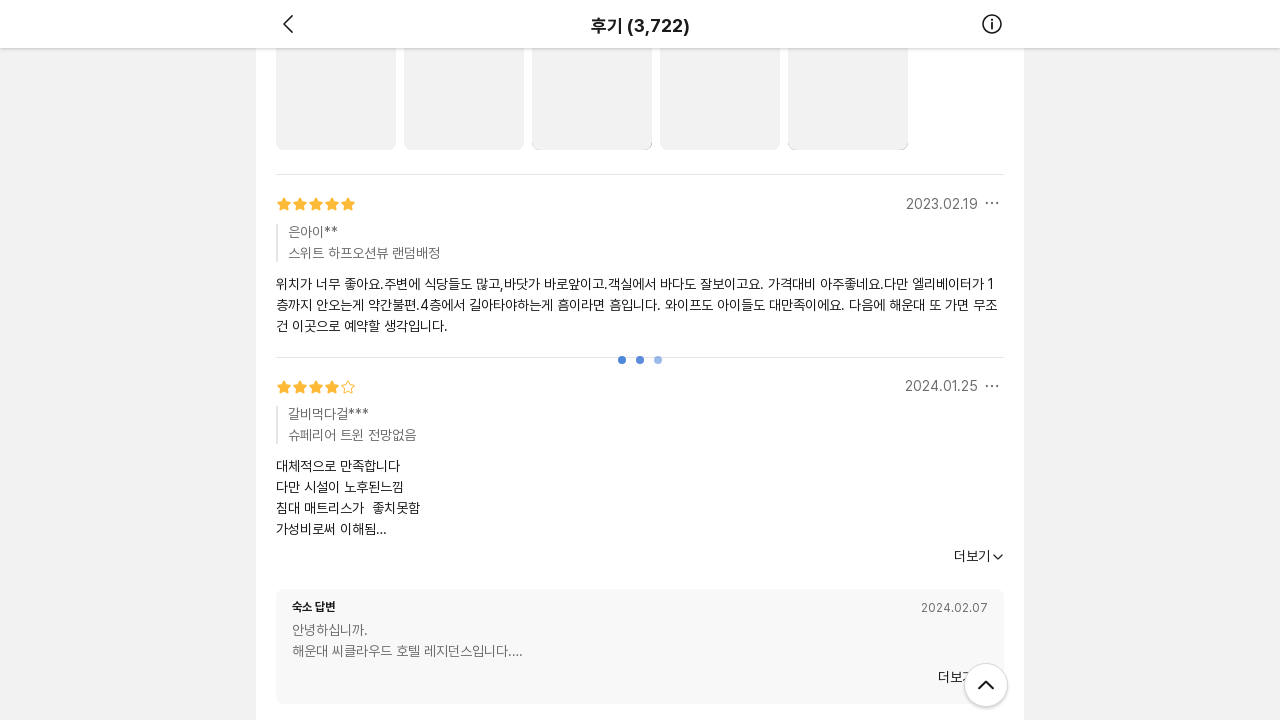

Waited 2 seconds for content to load after scroll (iteration 2/20)
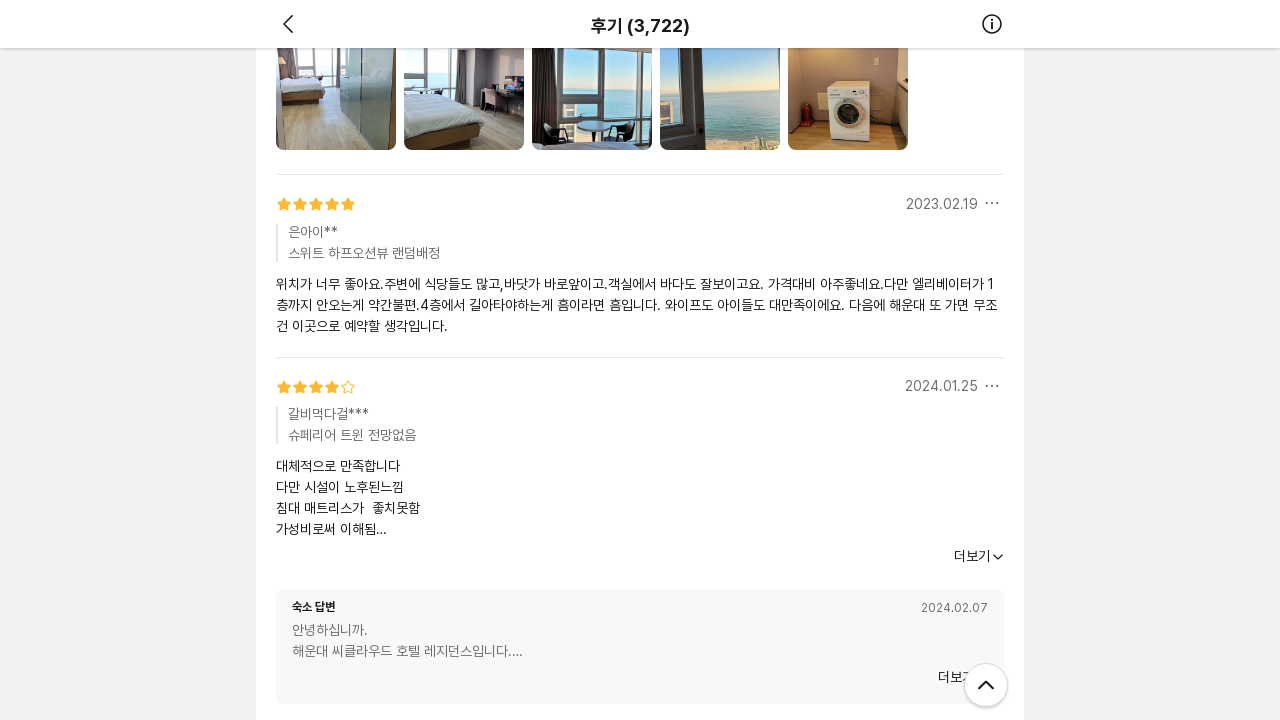

Scrolled to bottom of page (iteration 3/20)
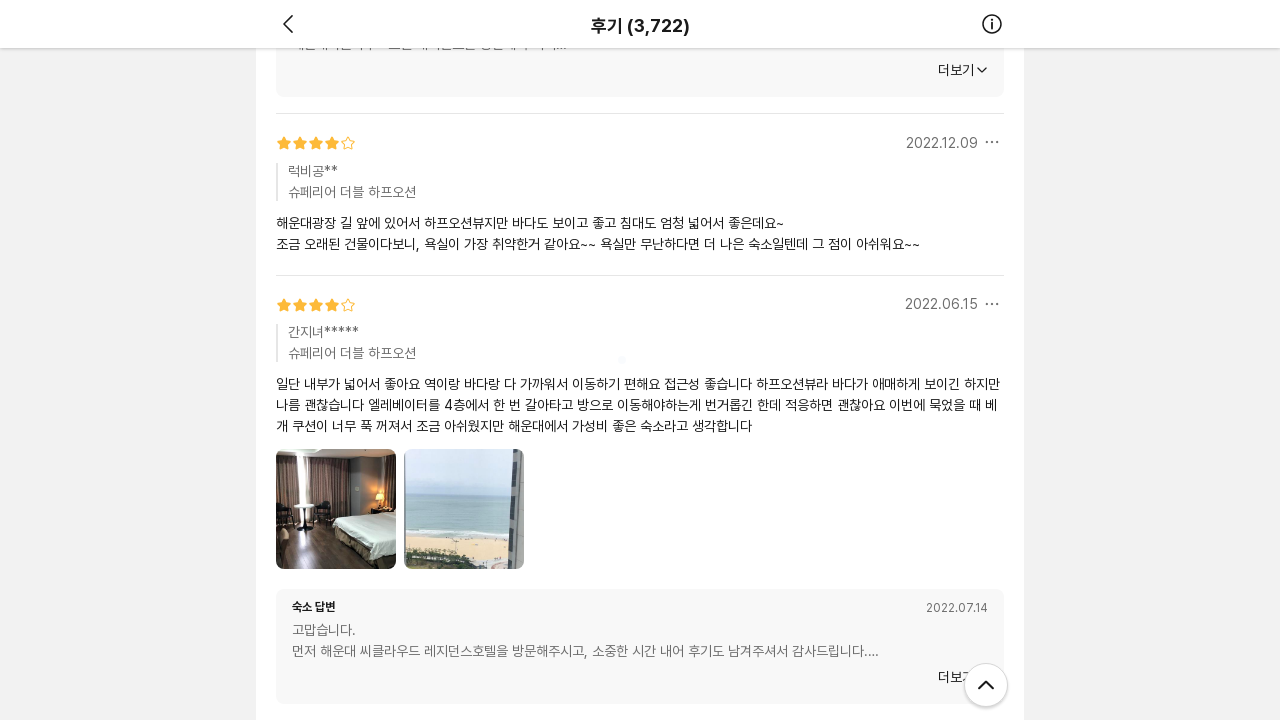

Waited 2 seconds for content to load after scroll (iteration 3/20)
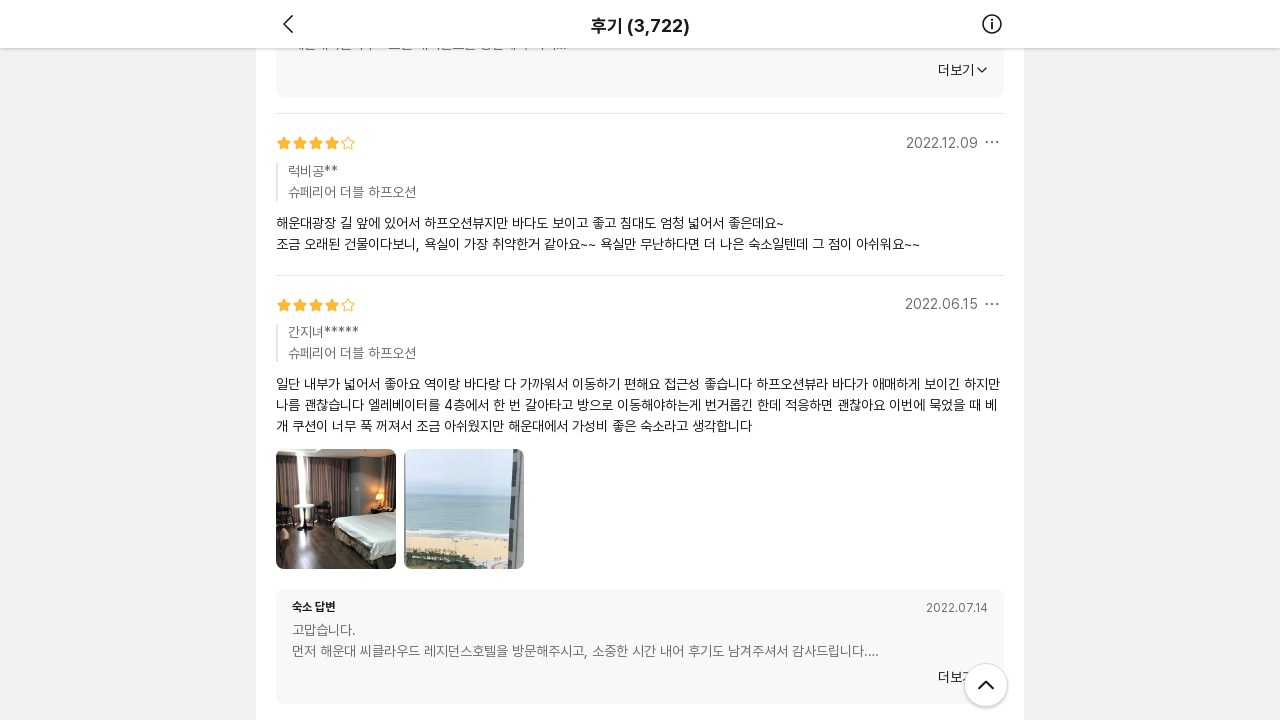

Scrolled to bottom of page (iteration 4/20)
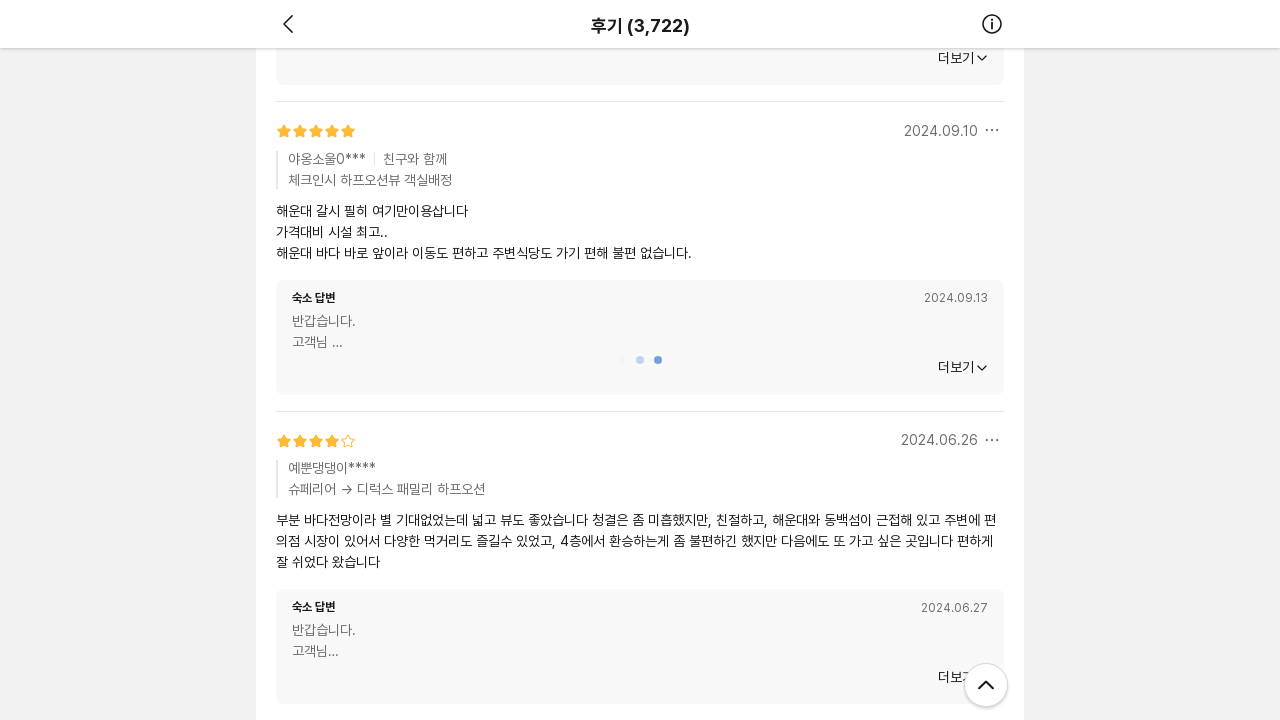

Waited 2 seconds for content to load after scroll (iteration 4/20)
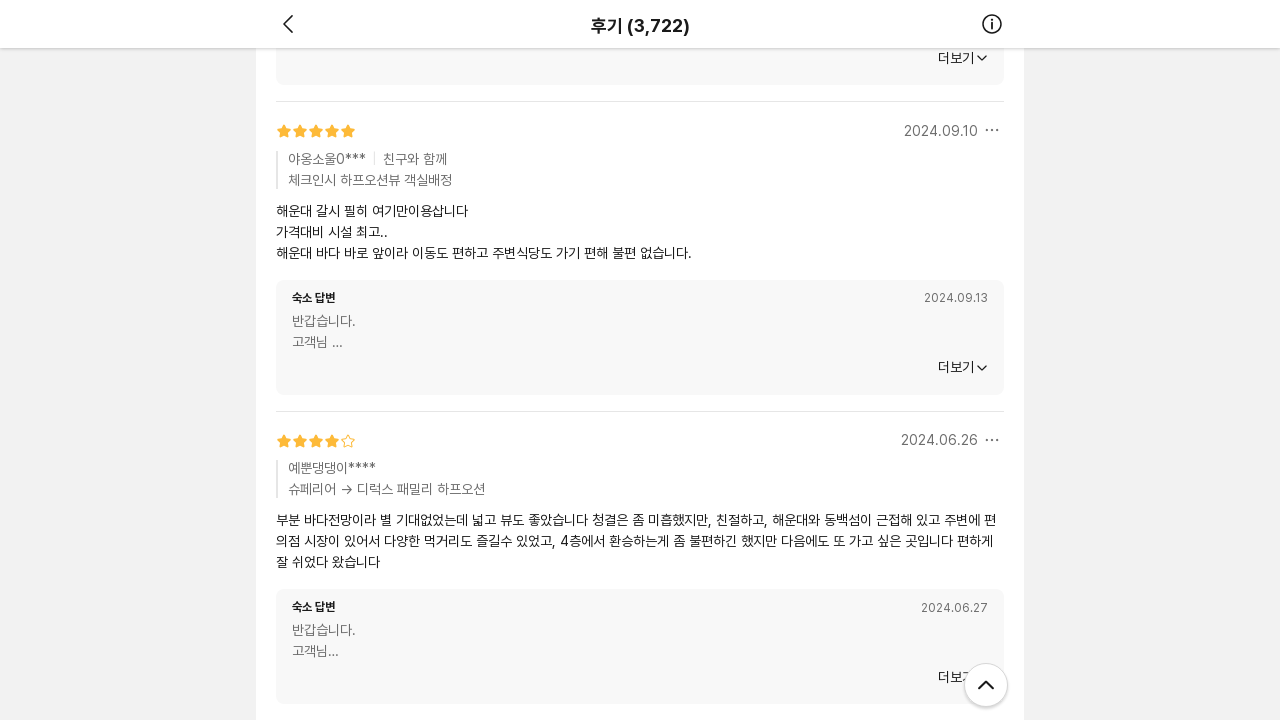

Scrolled to bottom of page (iteration 5/20)
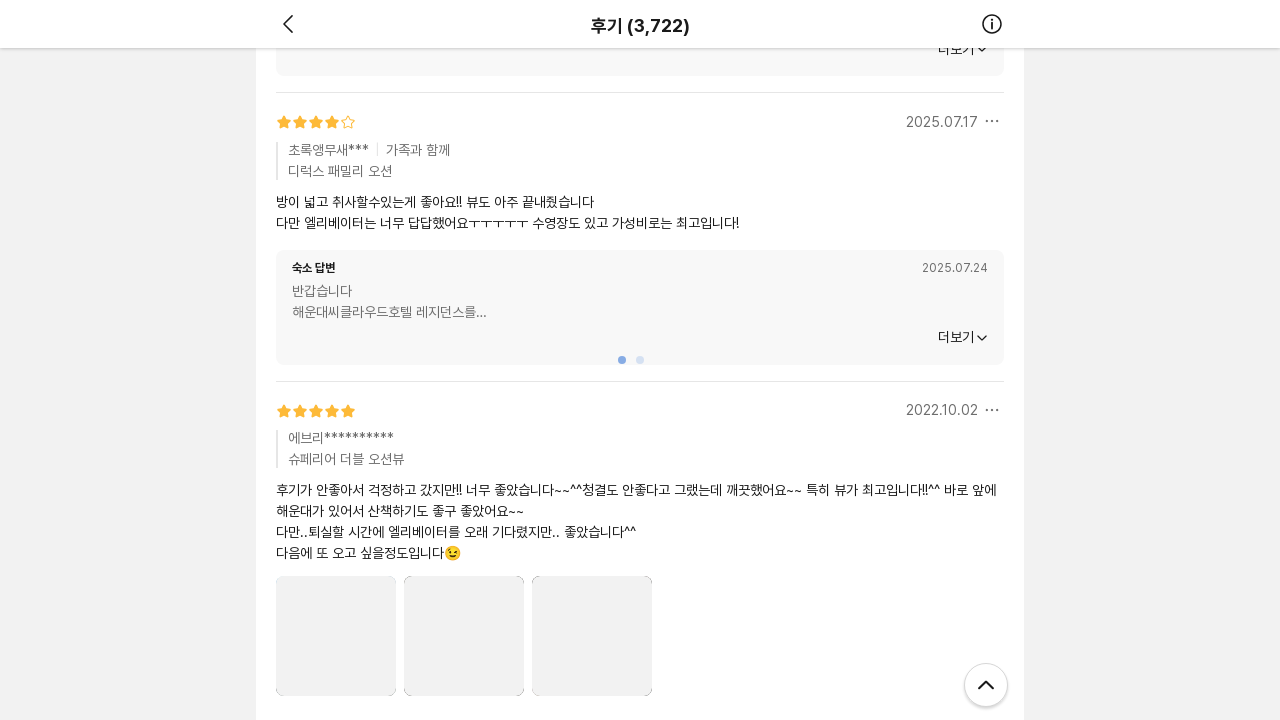

Waited 2 seconds for content to load after scroll (iteration 5/20)
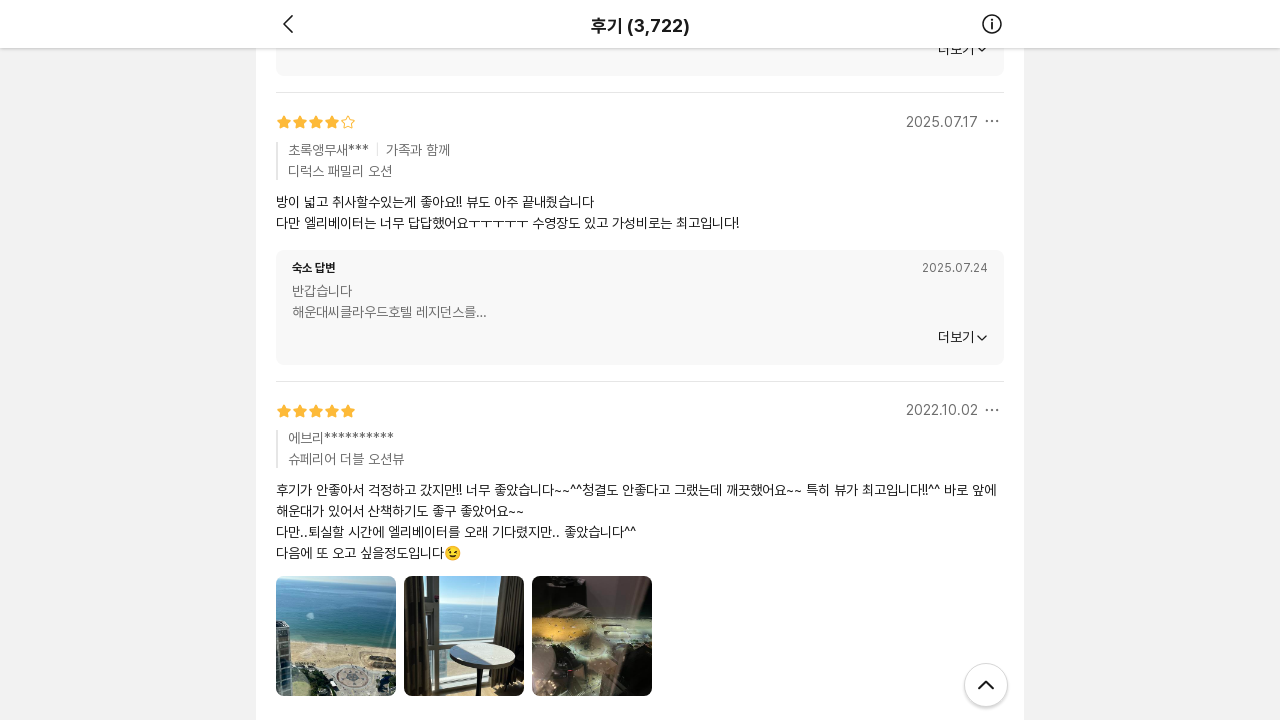

Scrolled to bottom of page (iteration 6/20)
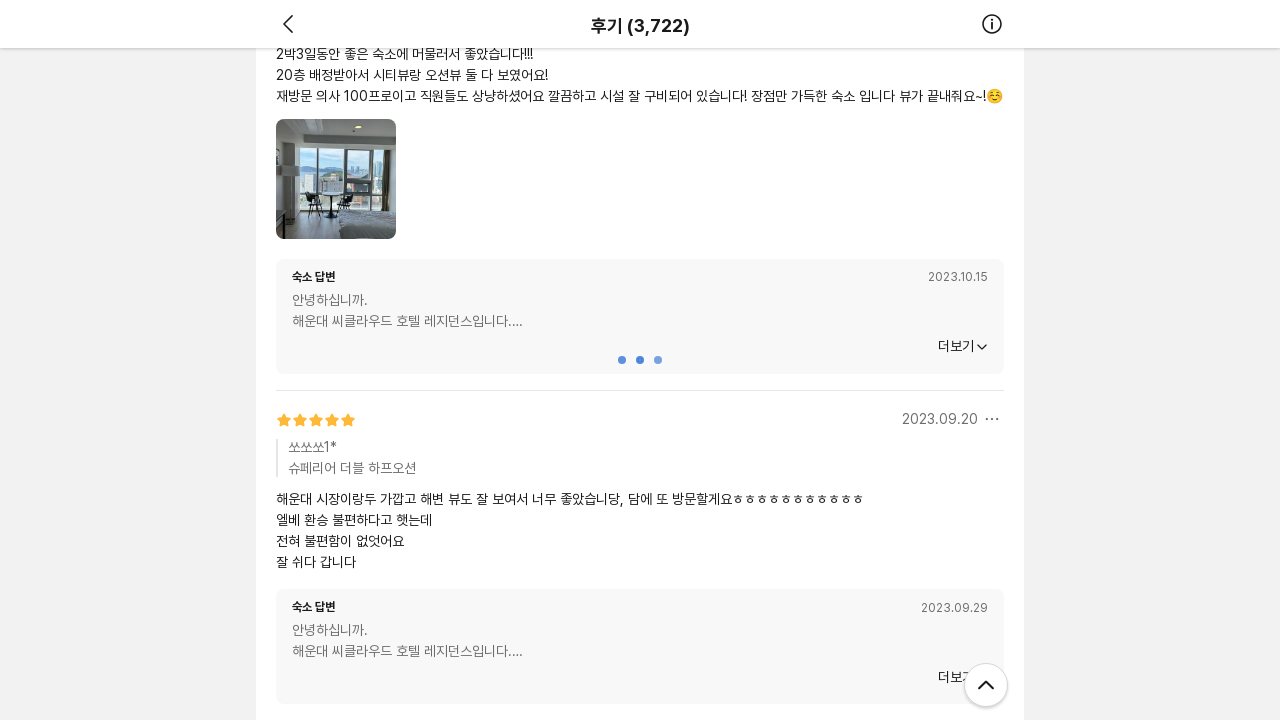

Waited 2 seconds for content to load after scroll (iteration 6/20)
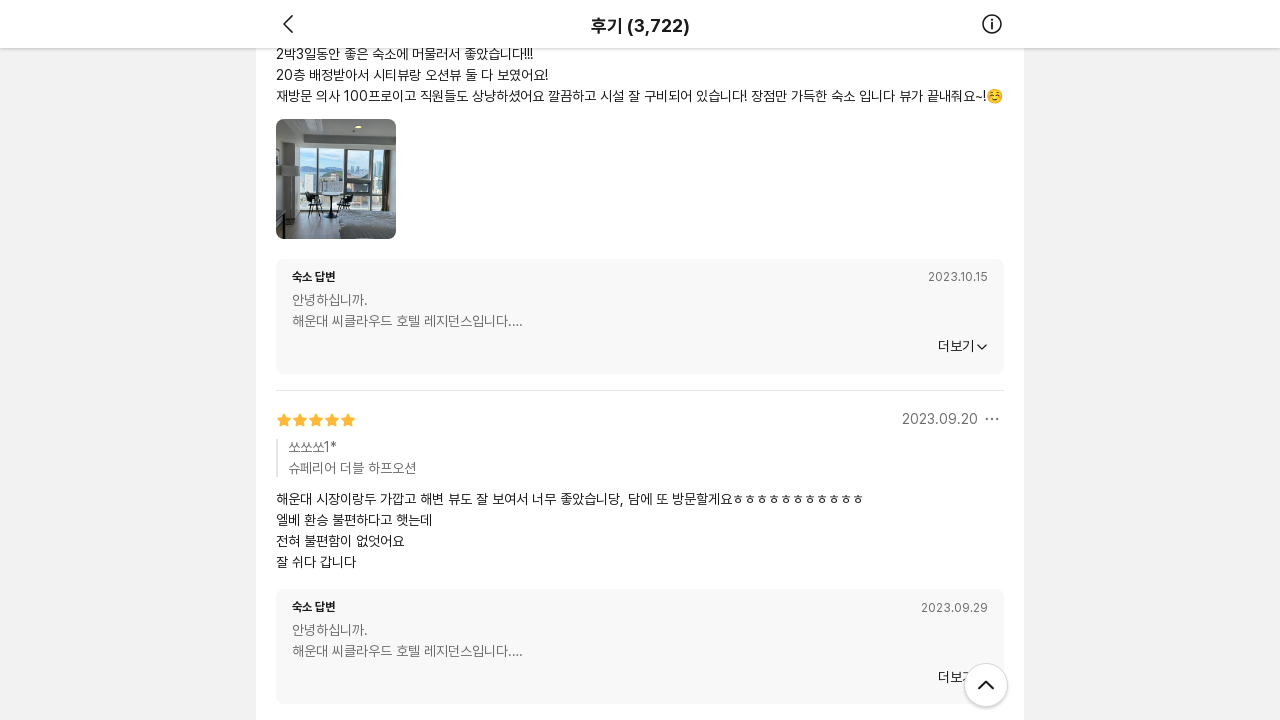

Scrolled to bottom of page (iteration 7/20)
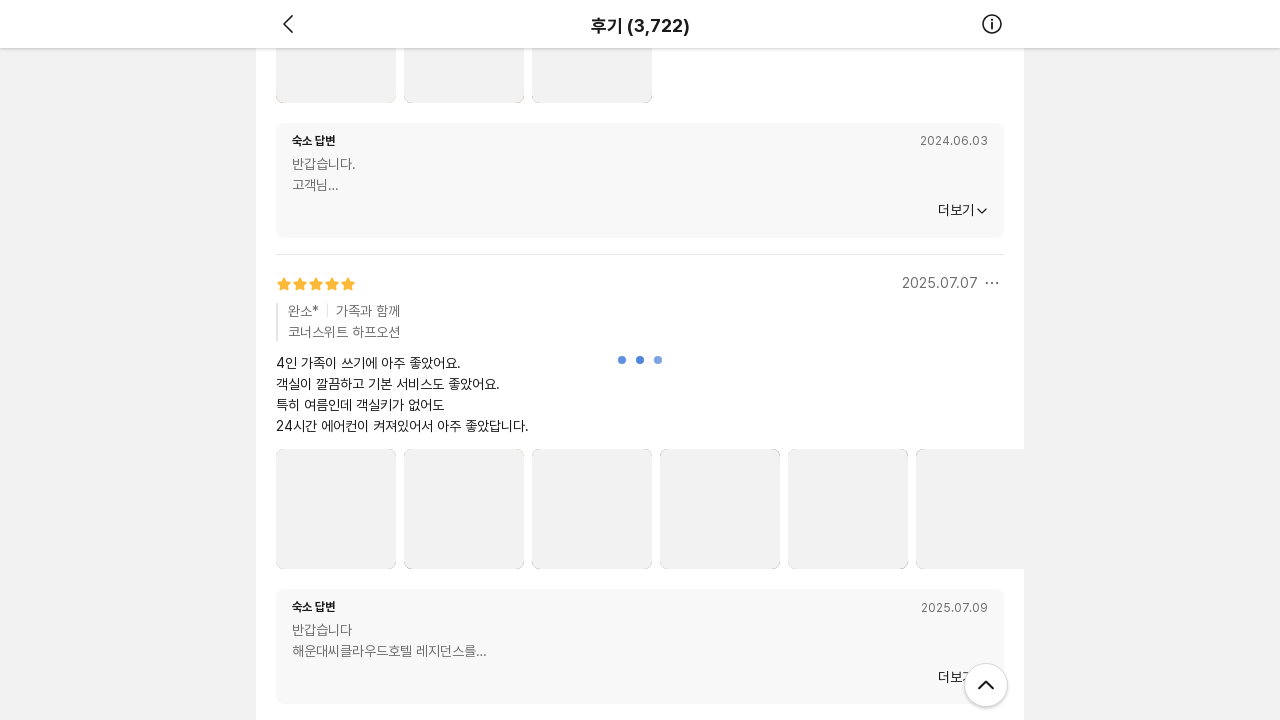

Waited 2 seconds for content to load after scroll (iteration 7/20)
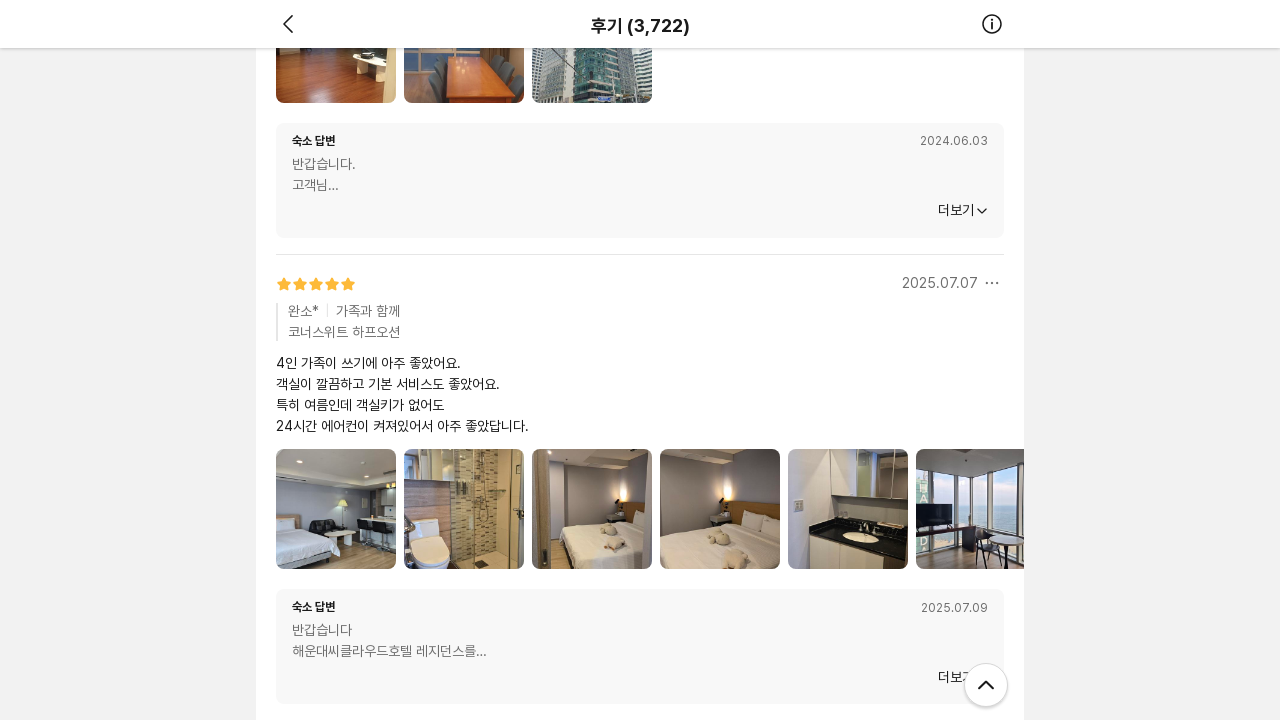

Scrolled to bottom of page (iteration 8/20)
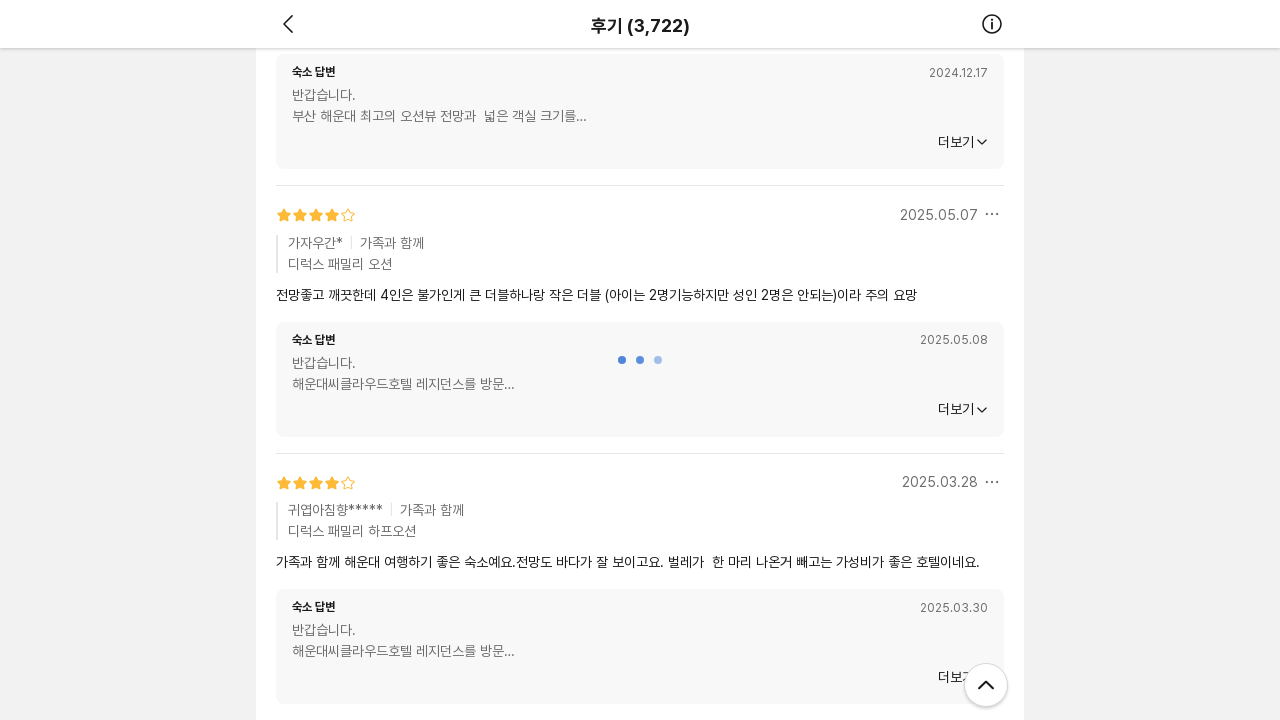

Waited 2 seconds for content to load after scroll (iteration 8/20)
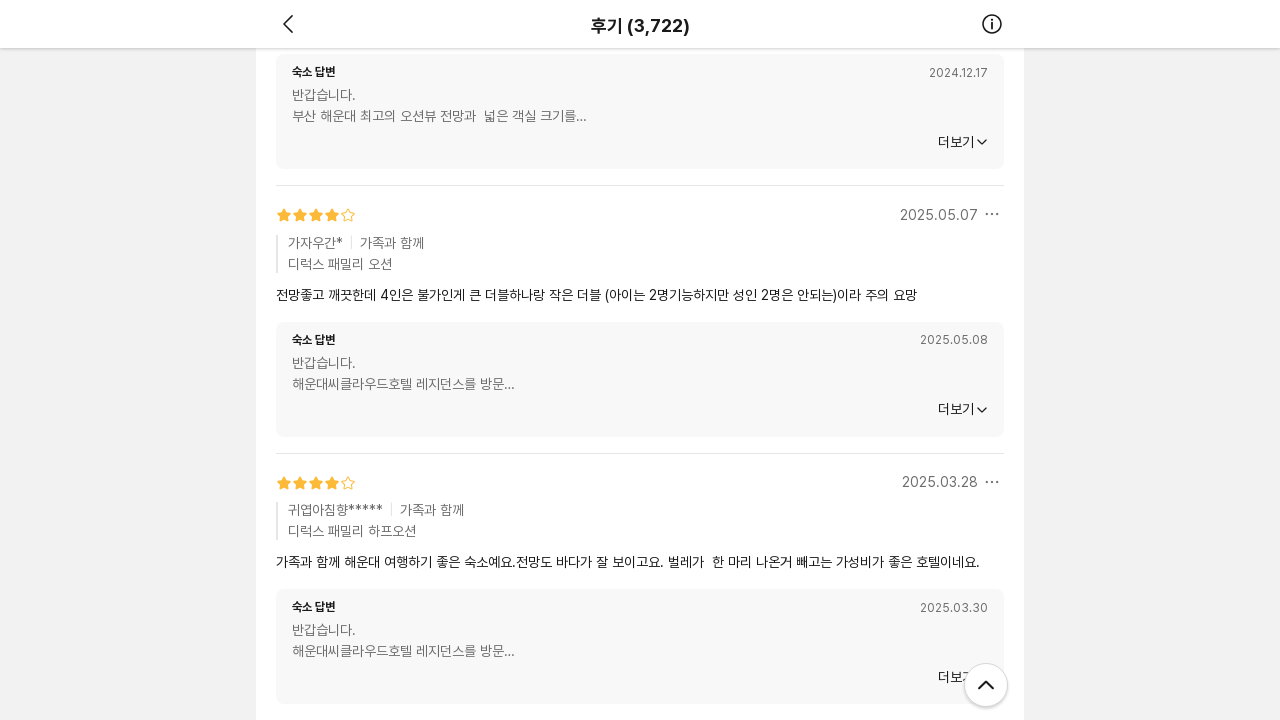

Scrolled to bottom of page (iteration 9/20)
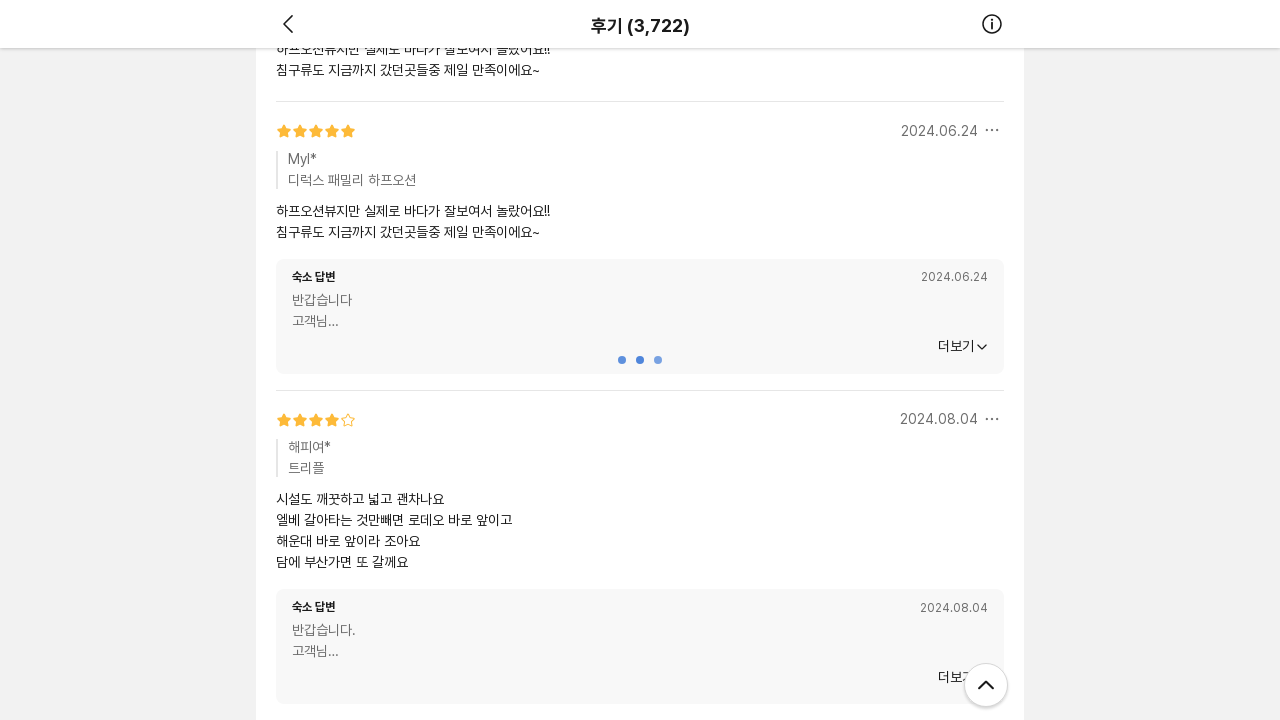

Waited 2 seconds for content to load after scroll (iteration 9/20)
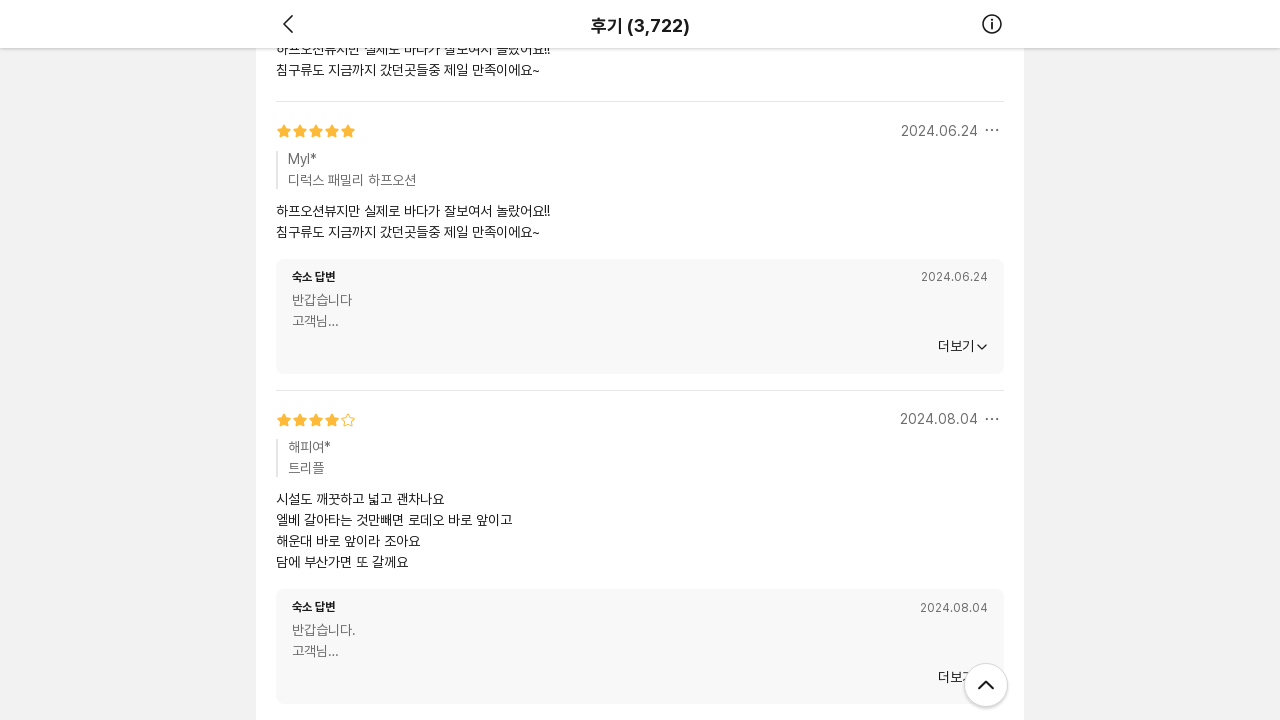

Scrolled to bottom of page (iteration 10/20)
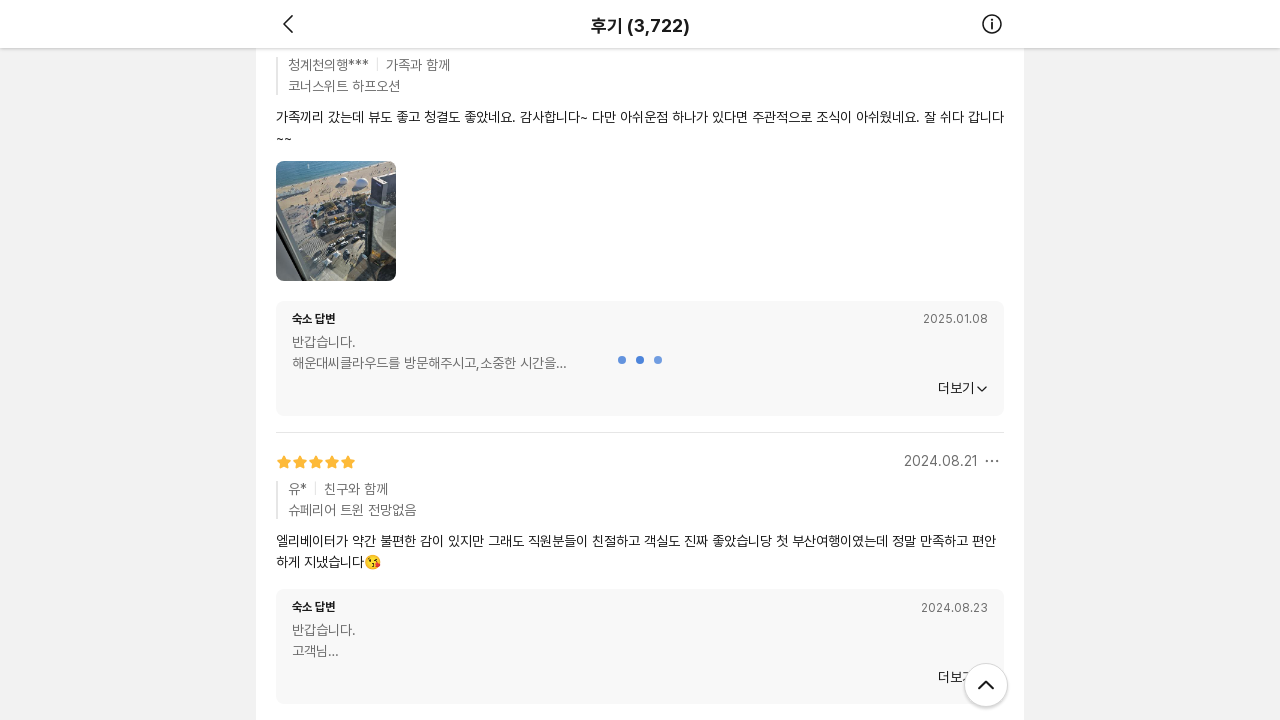

Waited 2 seconds for content to load after scroll (iteration 10/20)
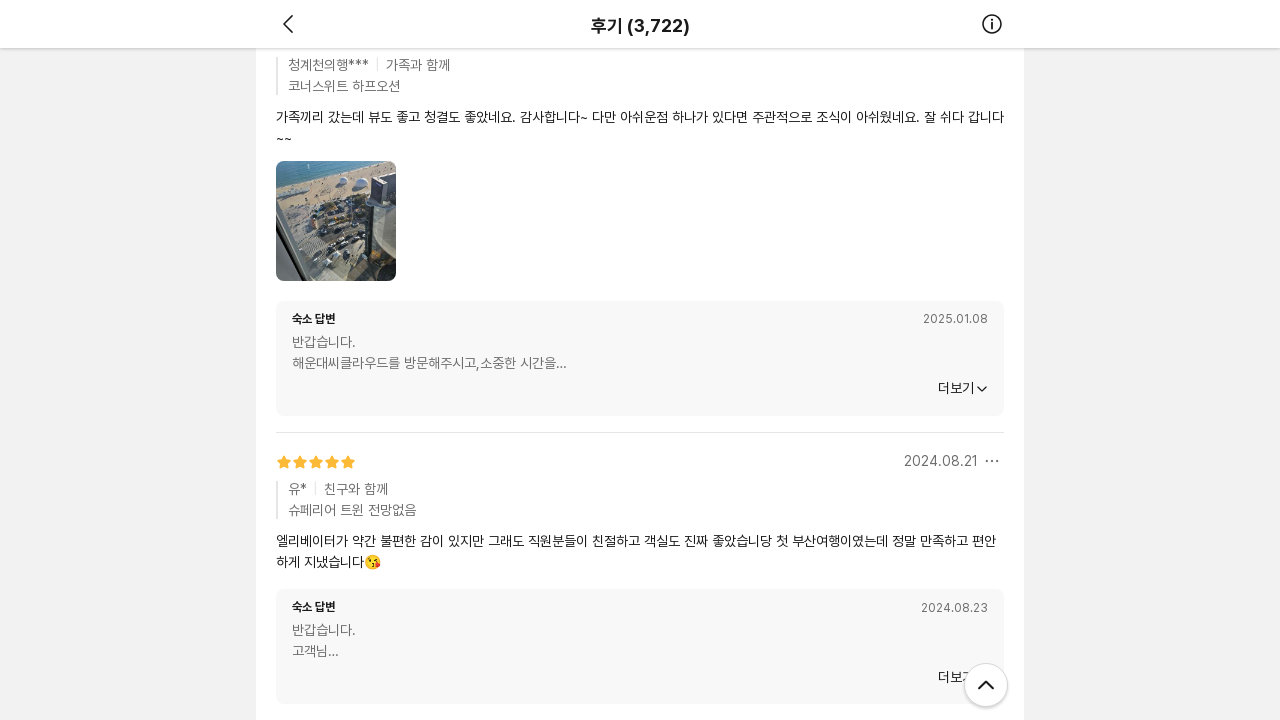

Scrolled to bottom of page (iteration 11/20)
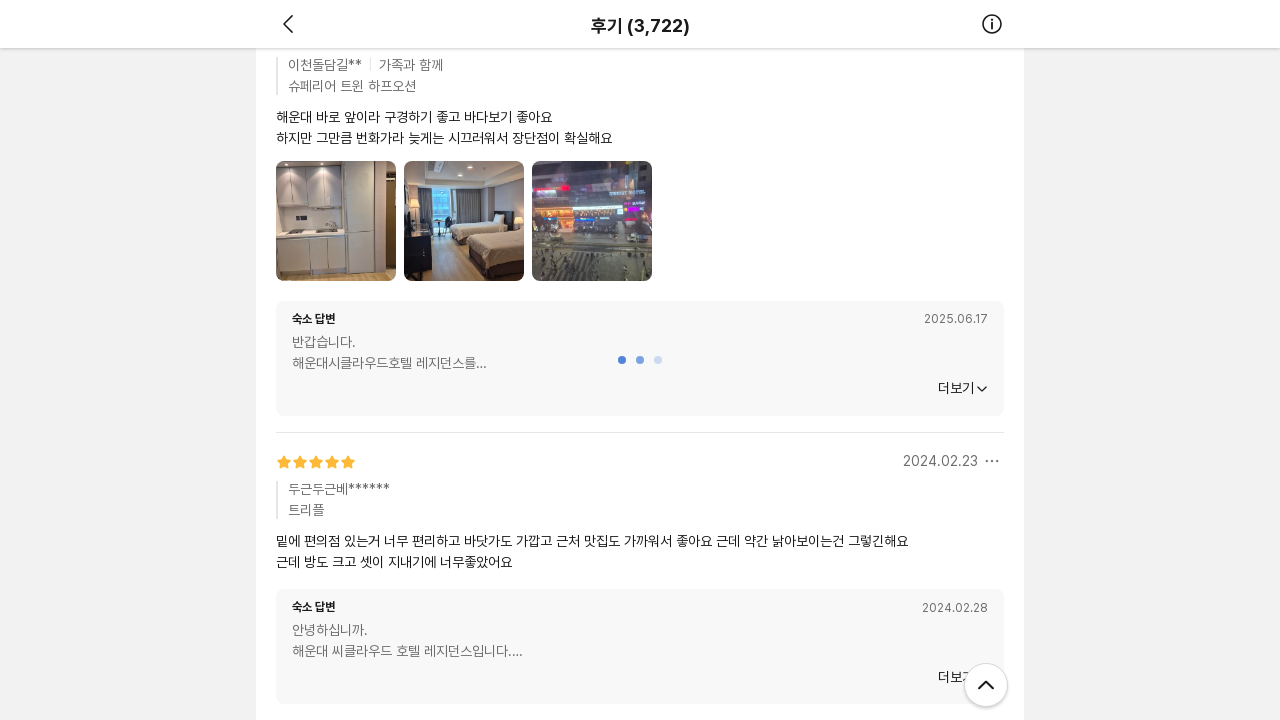

Waited 2 seconds for content to load after scroll (iteration 11/20)
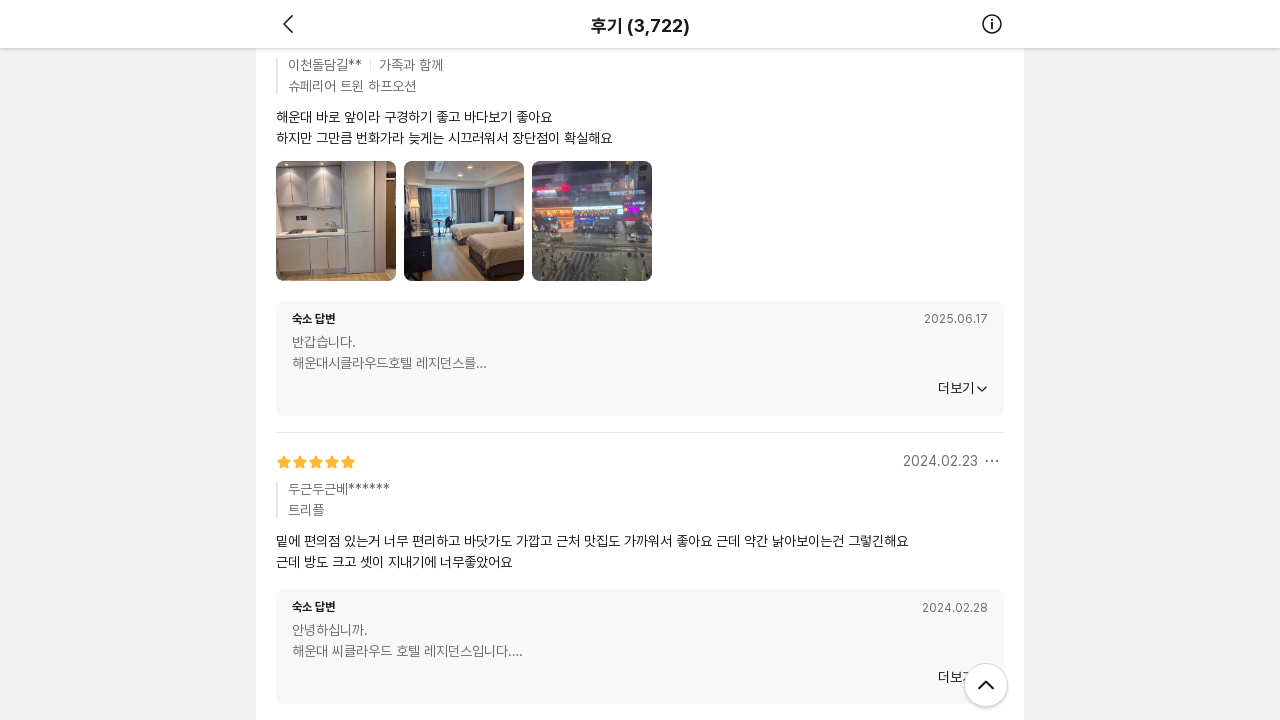

Scrolled to bottom of page (iteration 12/20)
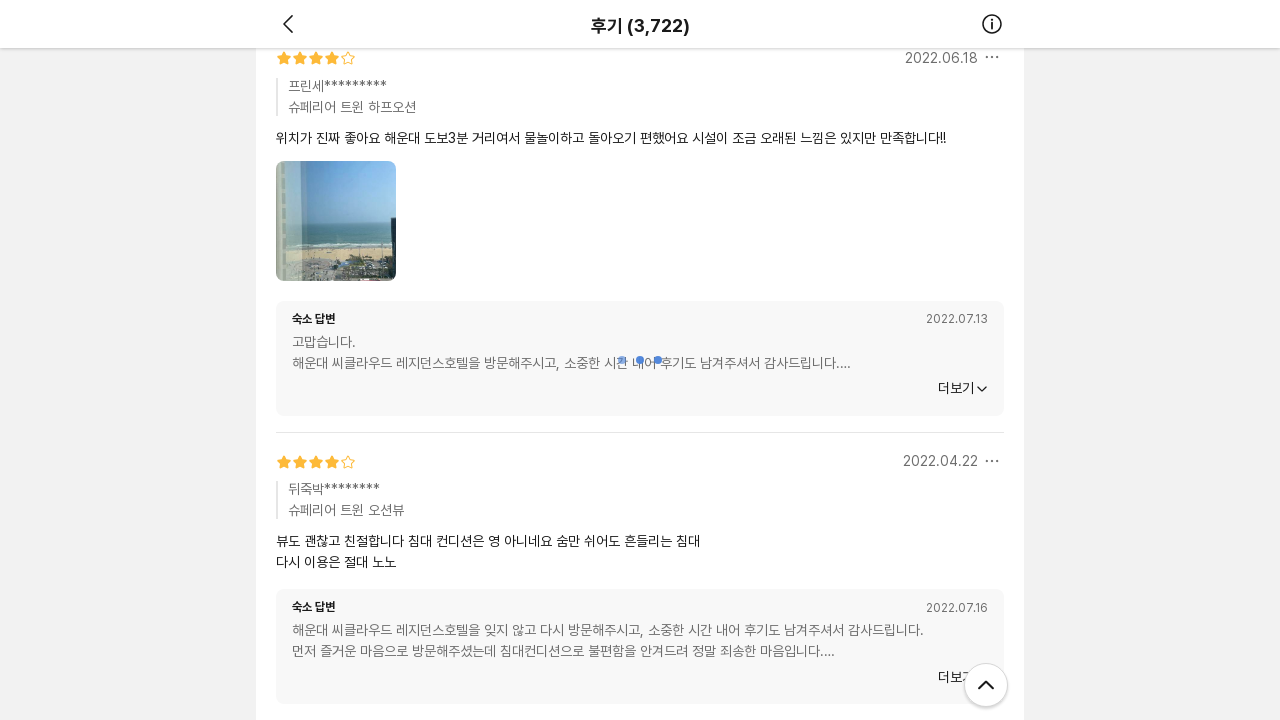

Waited 2 seconds for content to load after scroll (iteration 12/20)
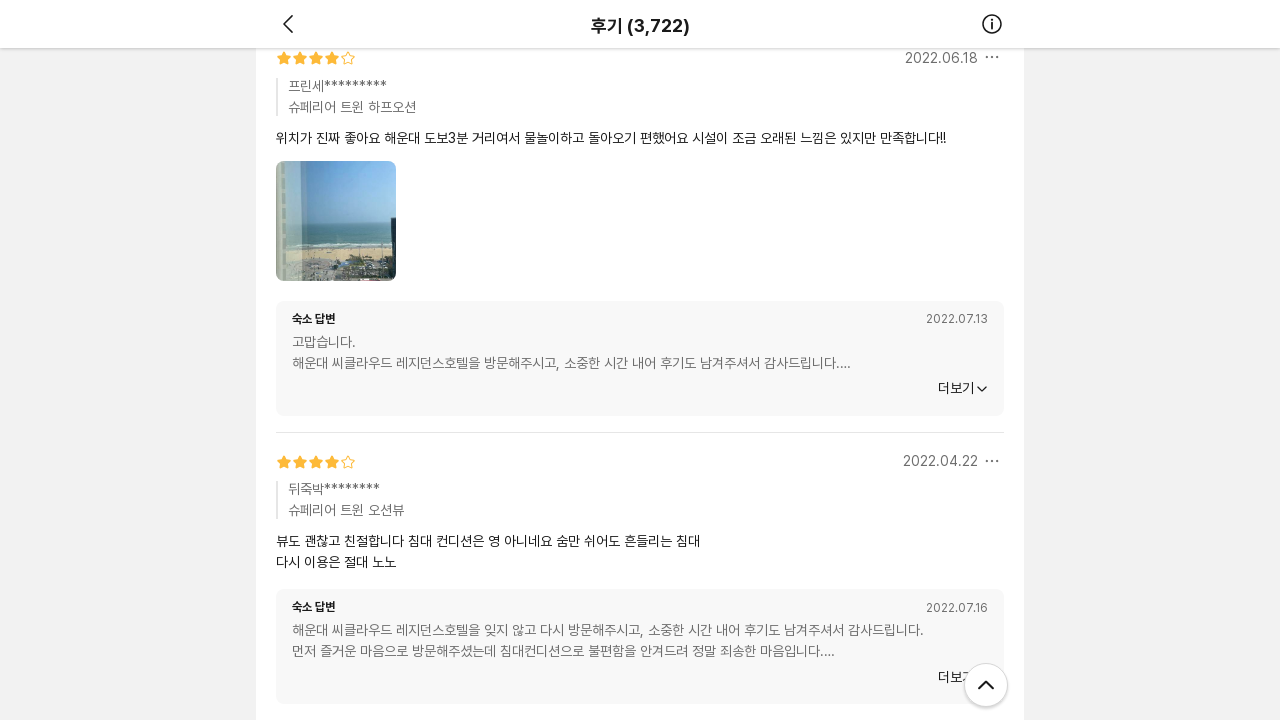

Scrolled to bottom of page (iteration 13/20)
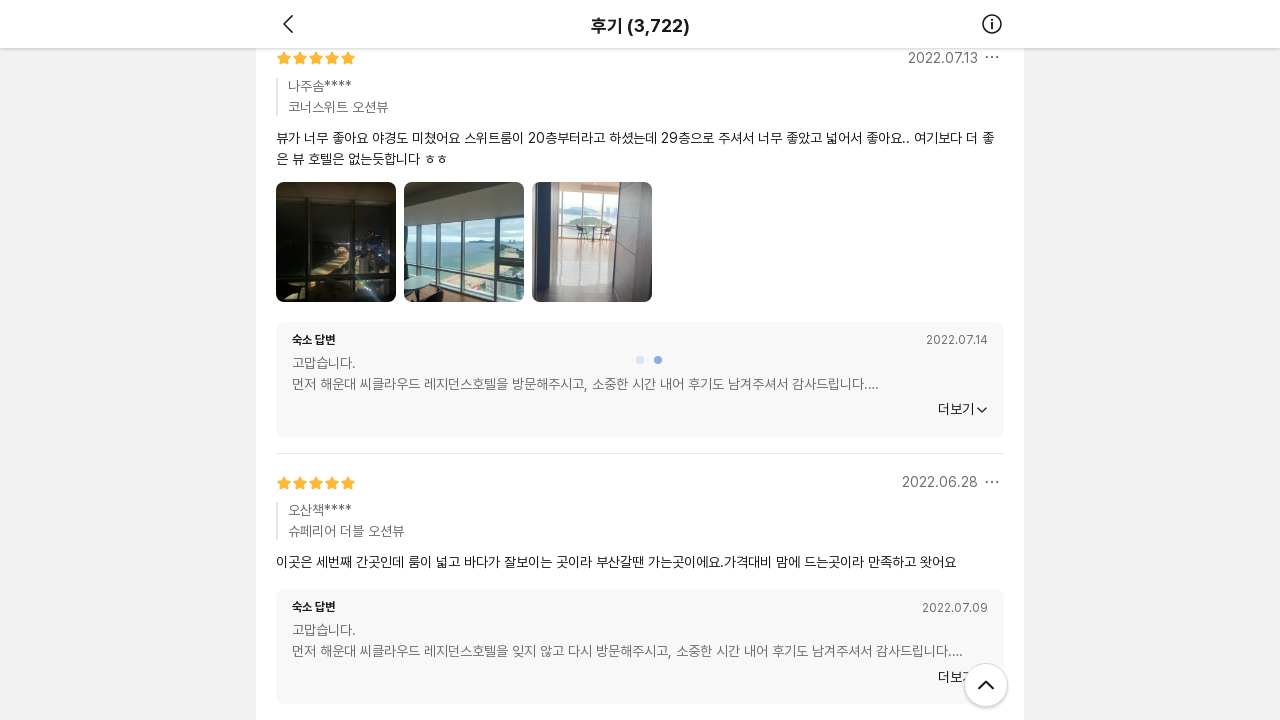

Waited 2 seconds for content to load after scroll (iteration 13/20)
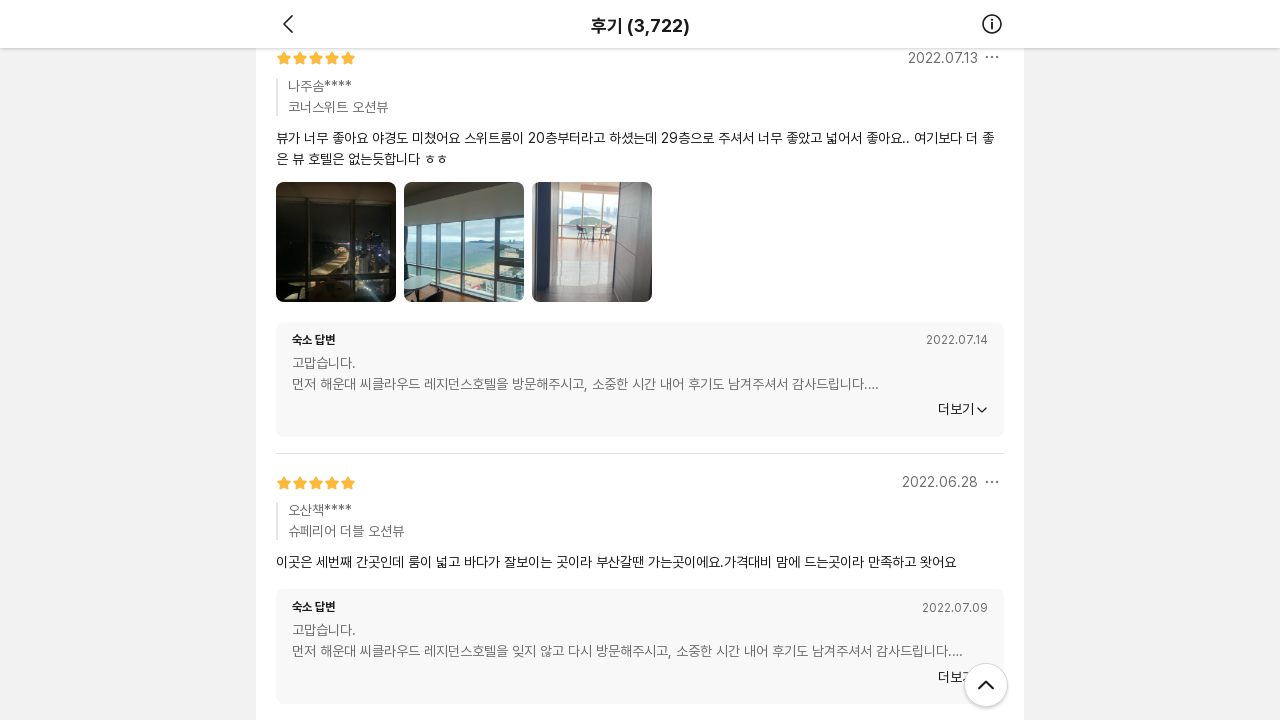

Scrolled to bottom of page (iteration 14/20)
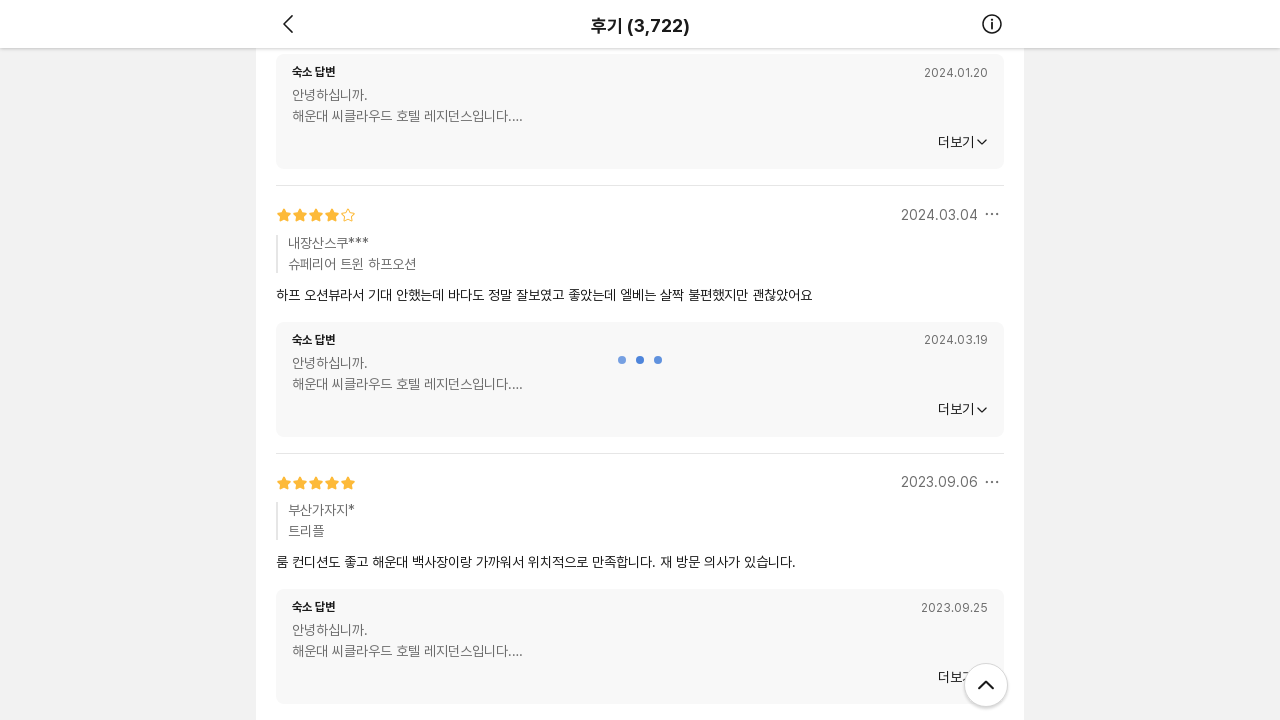

Waited 2 seconds for content to load after scroll (iteration 14/20)
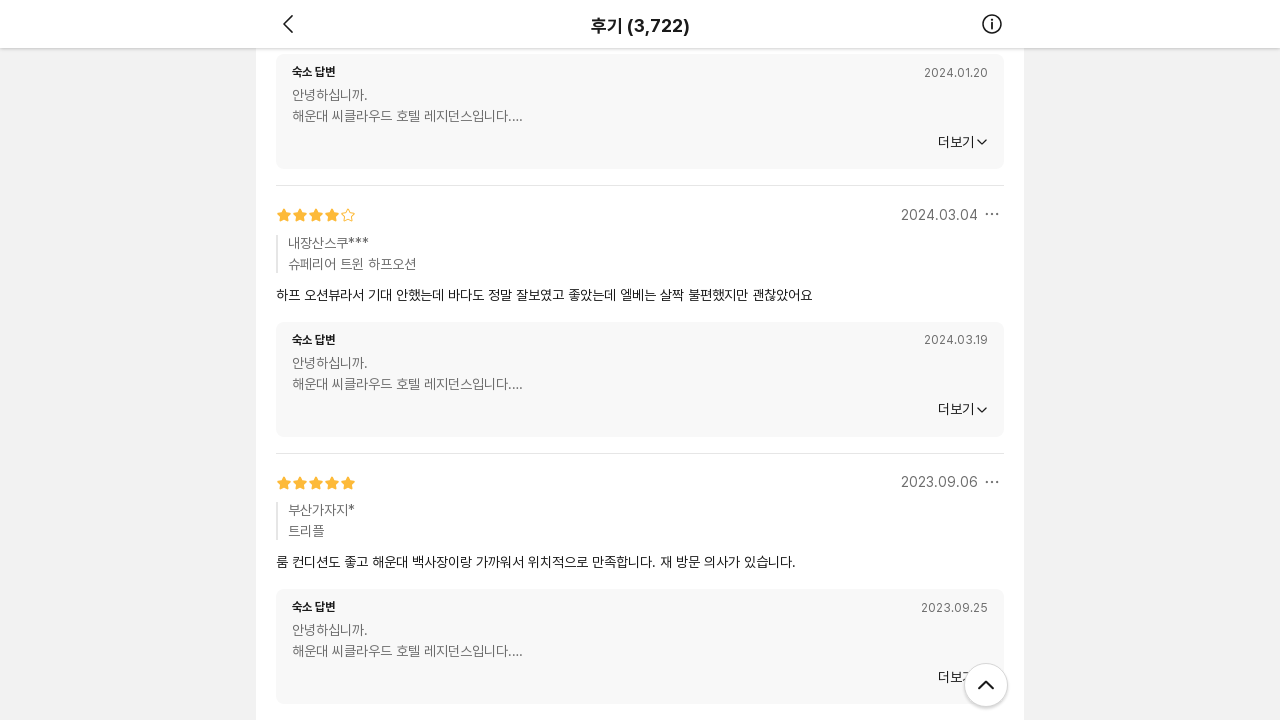

Scrolled to bottom of page (iteration 15/20)
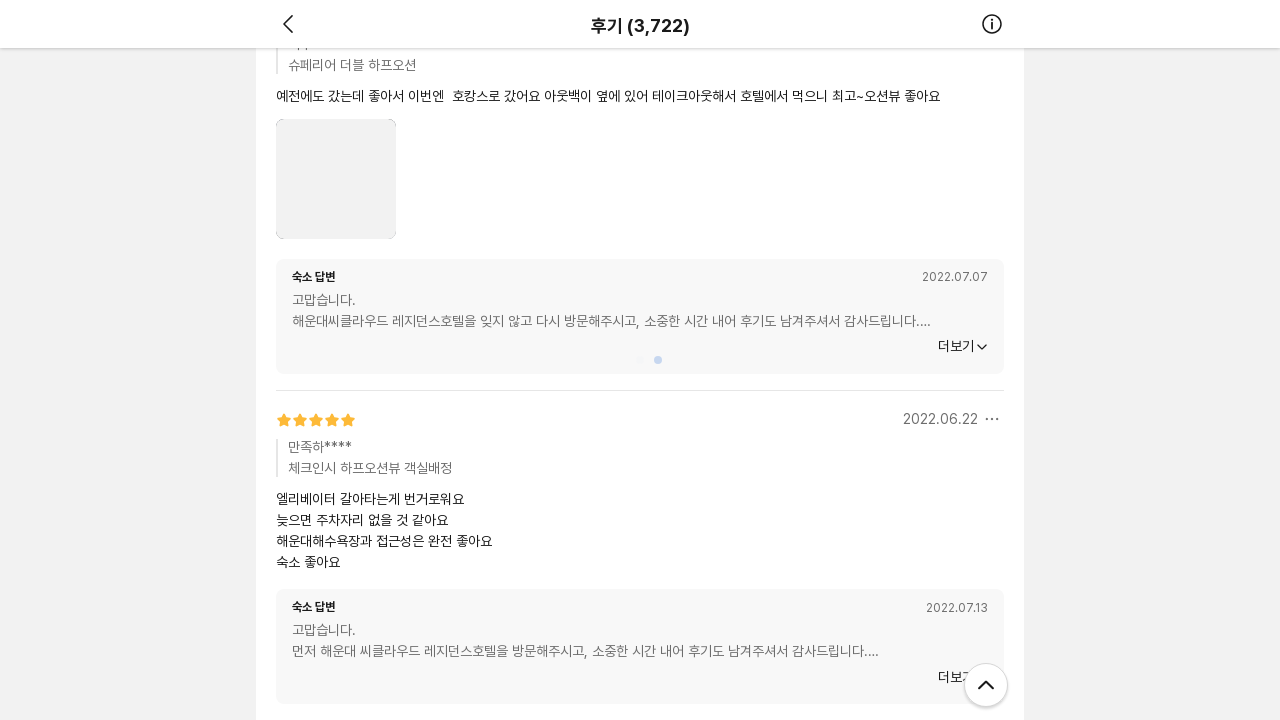

Waited 2 seconds for content to load after scroll (iteration 15/20)
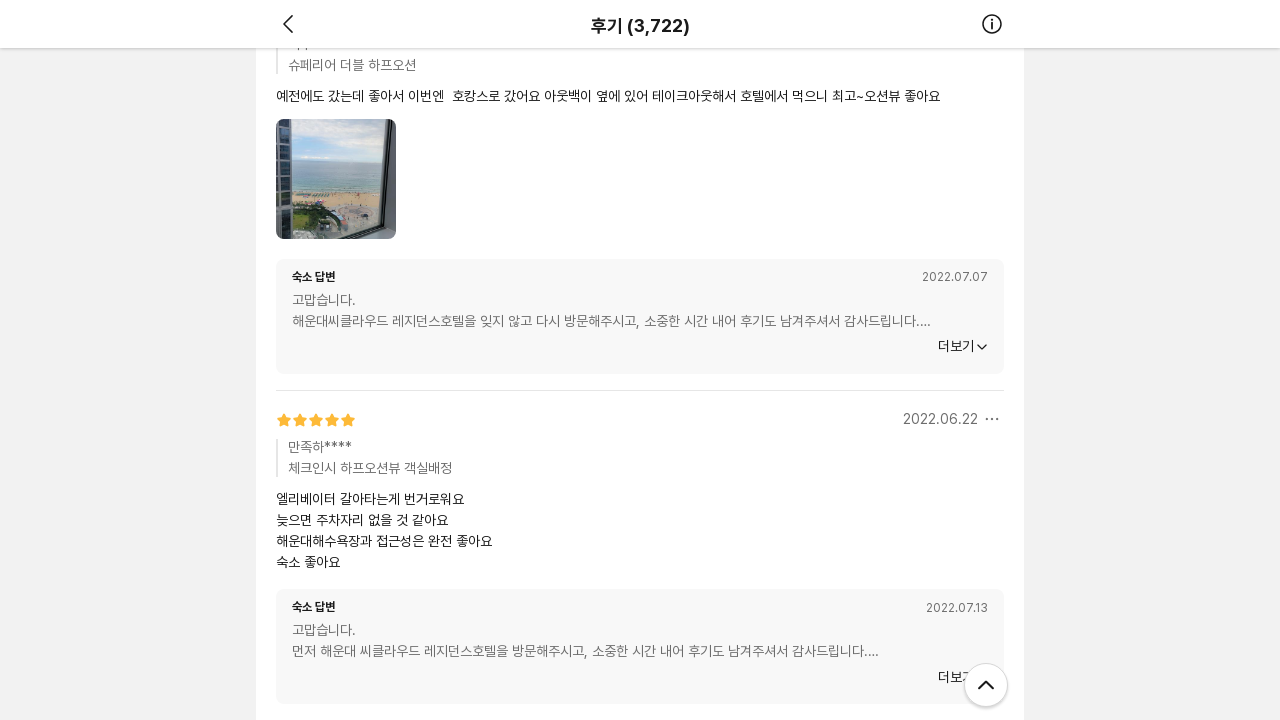

Scrolled to bottom of page (iteration 16/20)
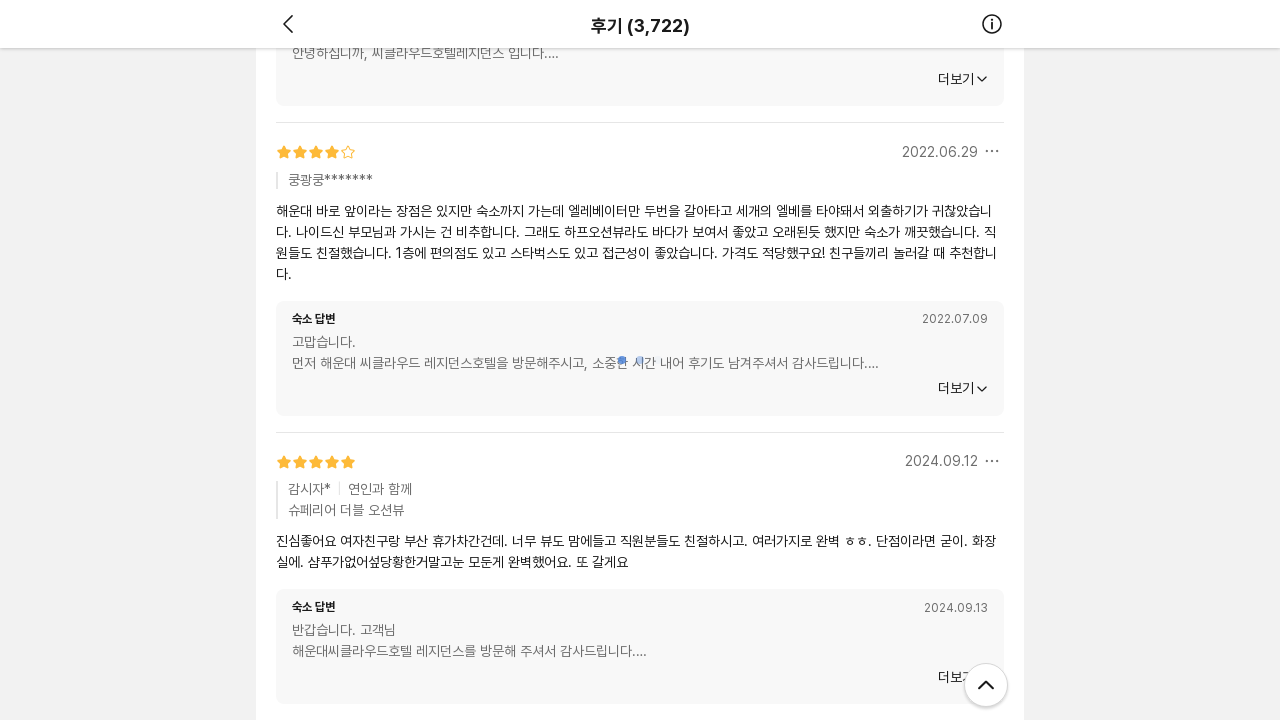

Waited 2 seconds for content to load after scroll (iteration 16/20)
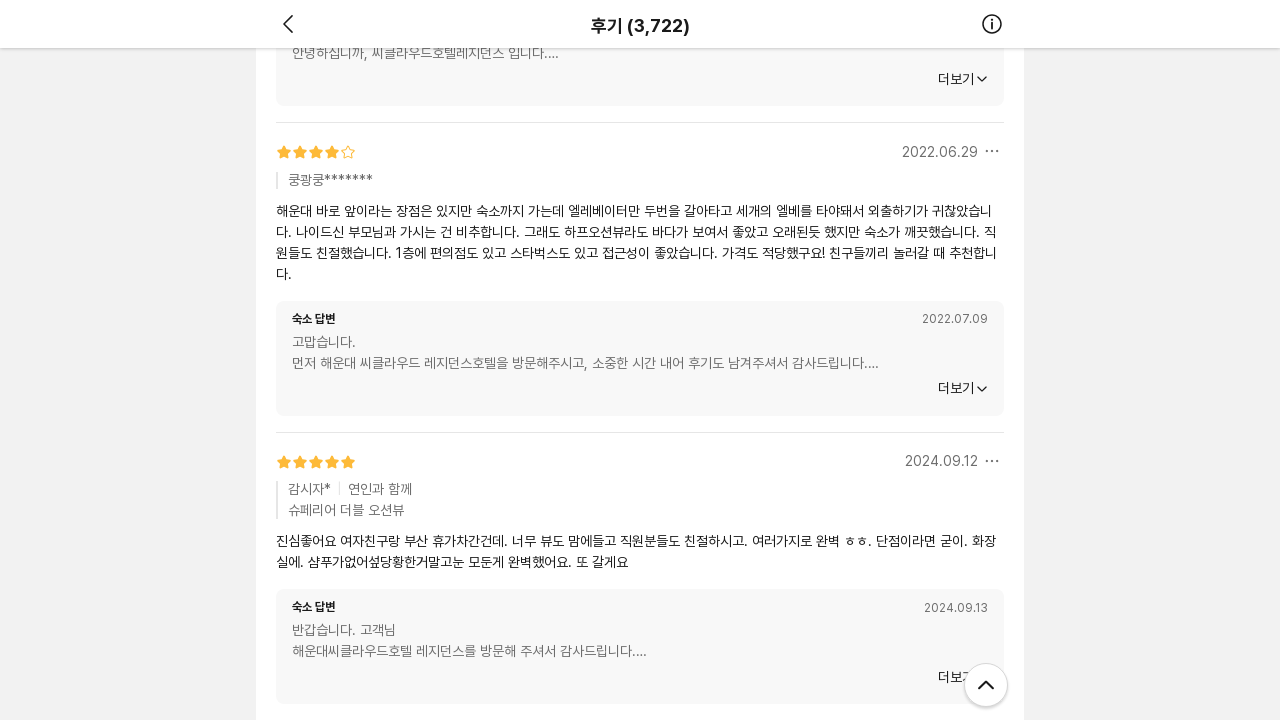

Scrolled to bottom of page (iteration 17/20)
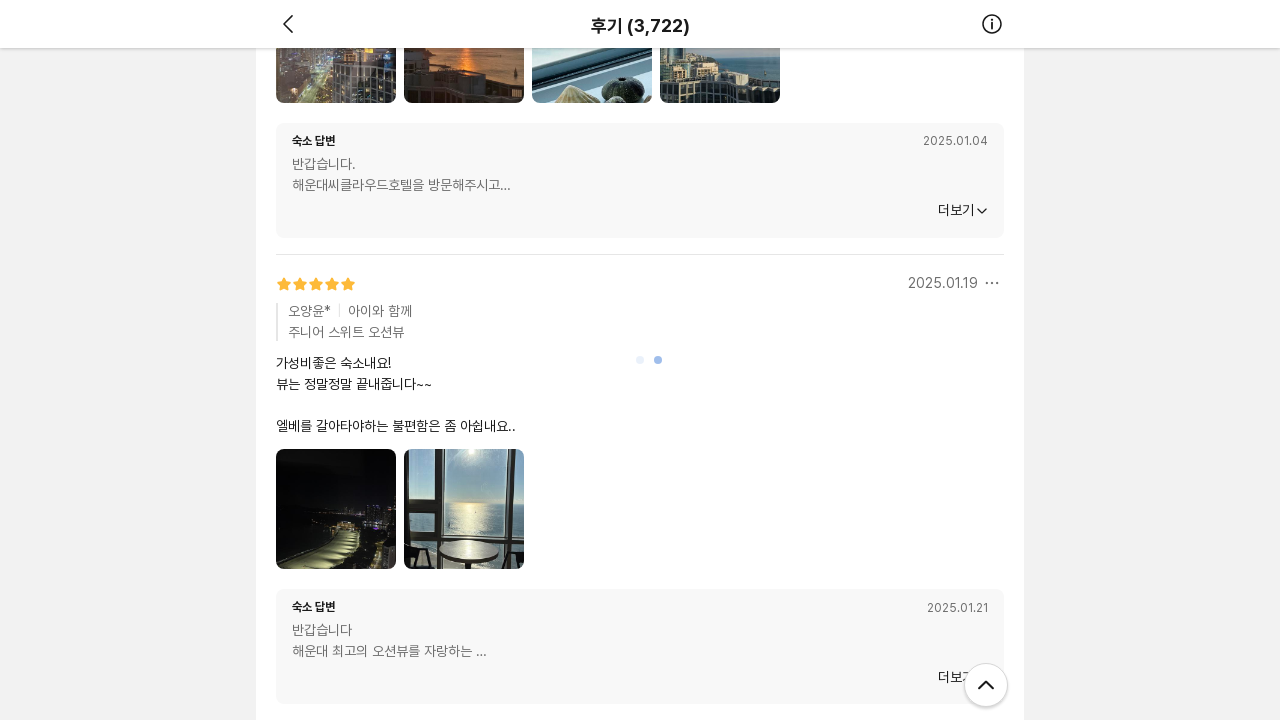

Waited 2 seconds for content to load after scroll (iteration 17/20)
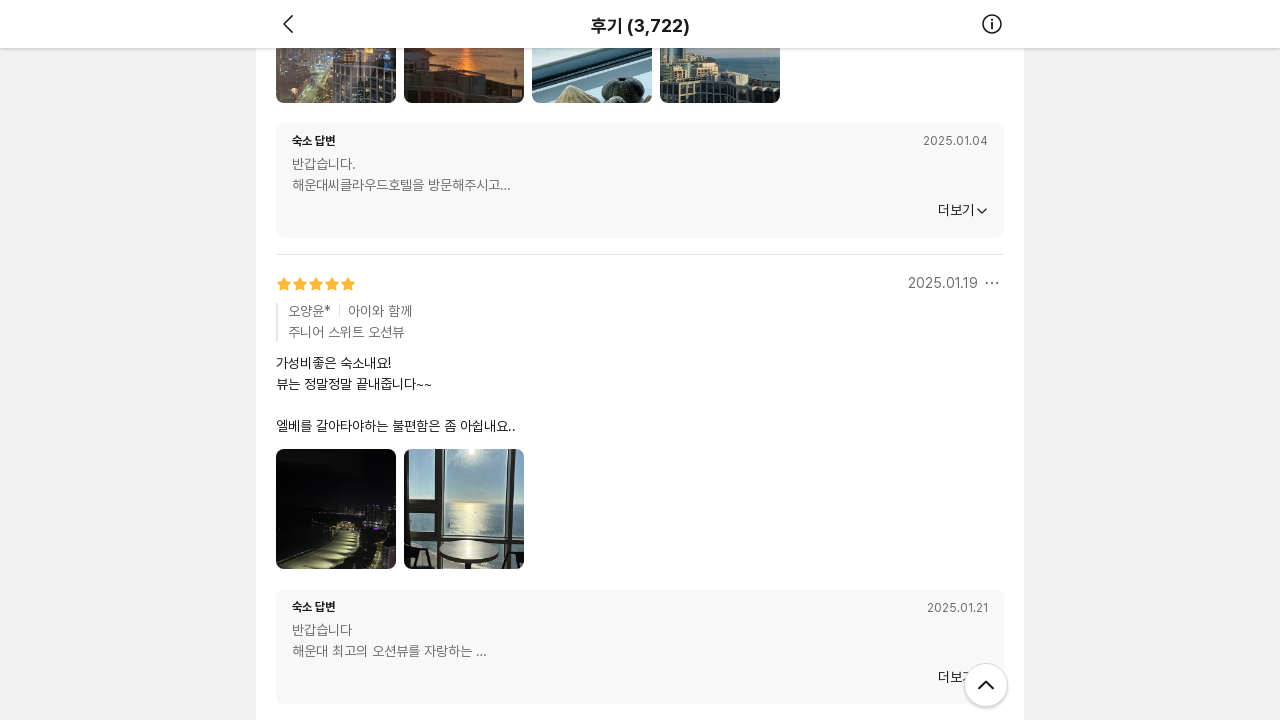

Scrolled to bottom of page (iteration 18/20)
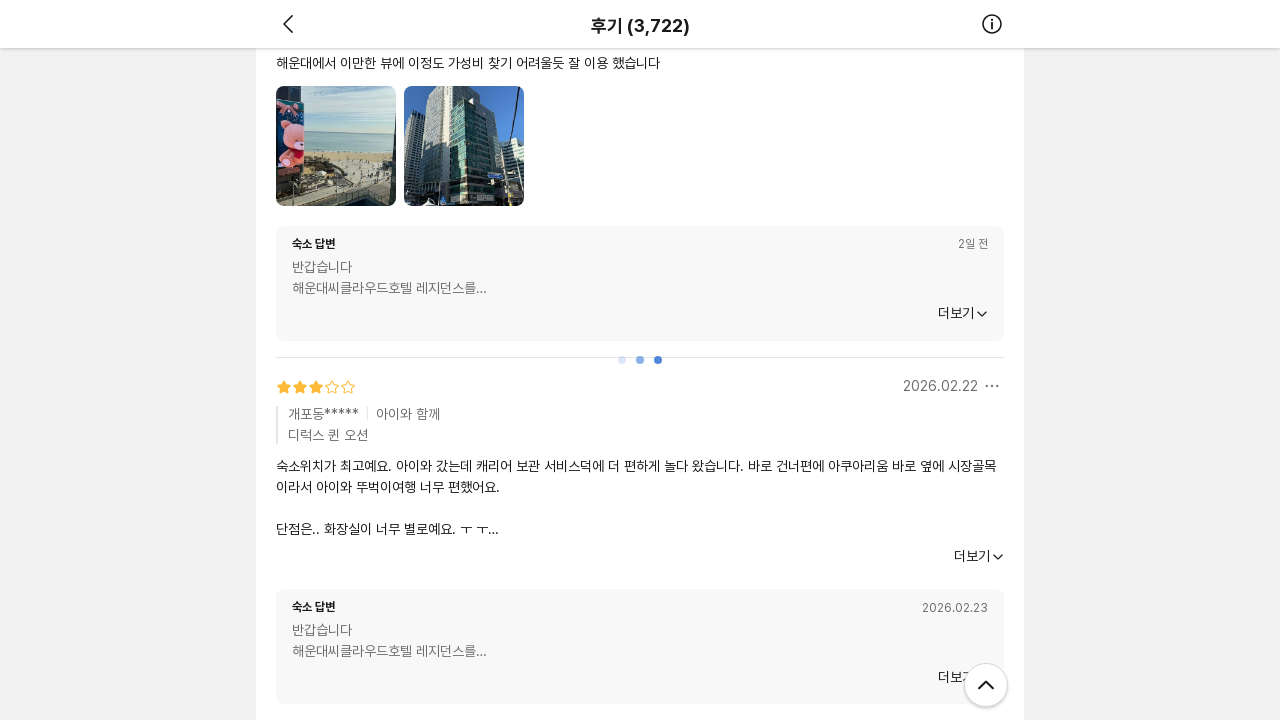

Waited 2 seconds for content to load after scroll (iteration 18/20)
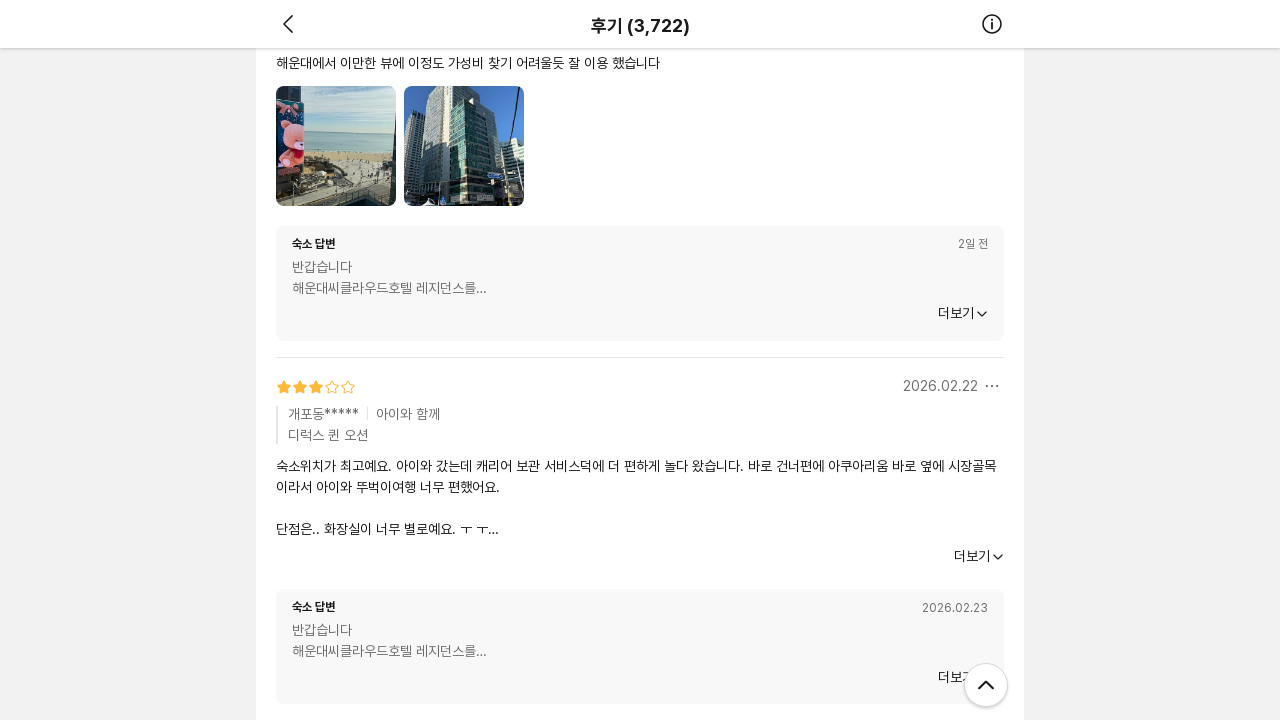

Scrolled to bottom of page (iteration 19/20)
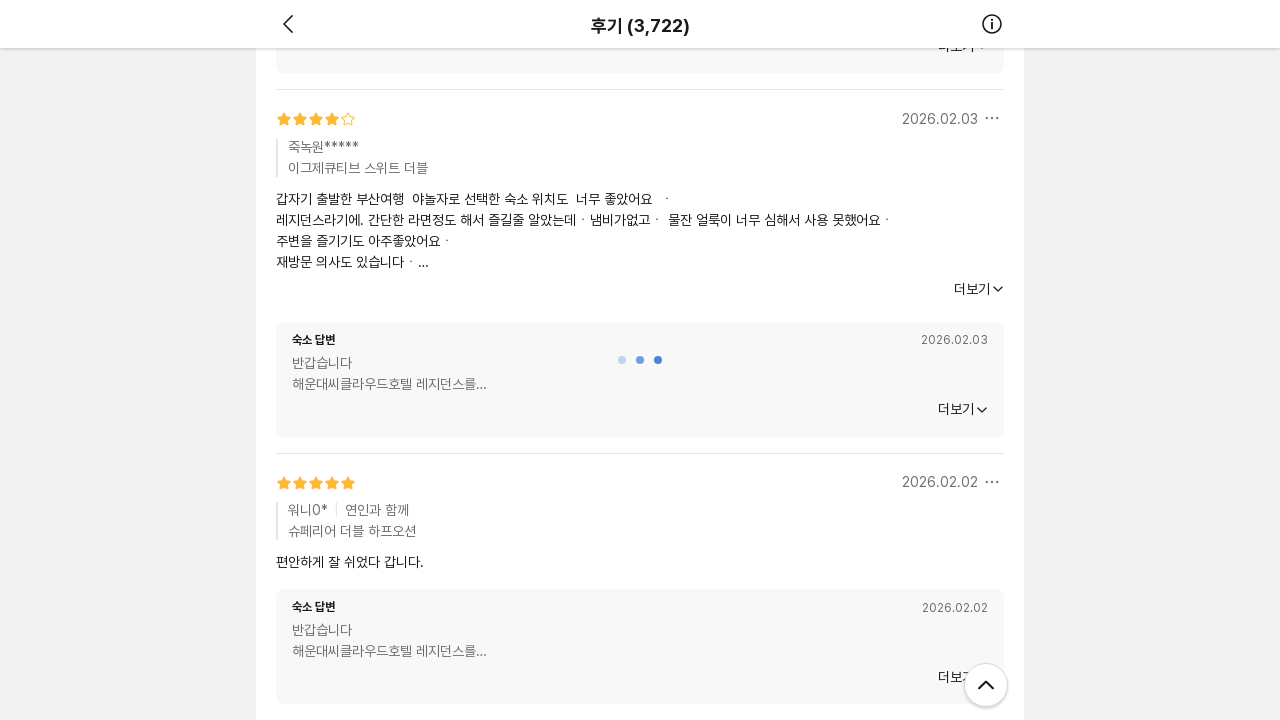

Waited 2 seconds for content to load after scroll (iteration 19/20)
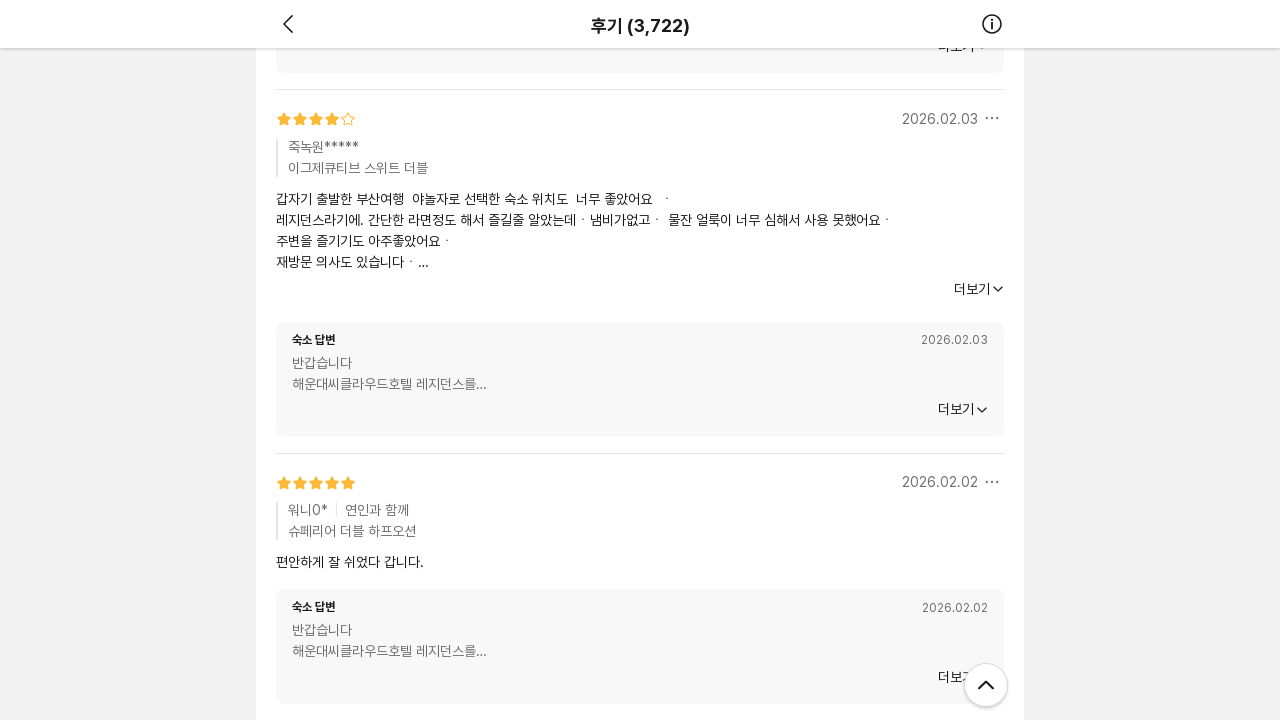

Scrolled to bottom of page (iteration 20/20)
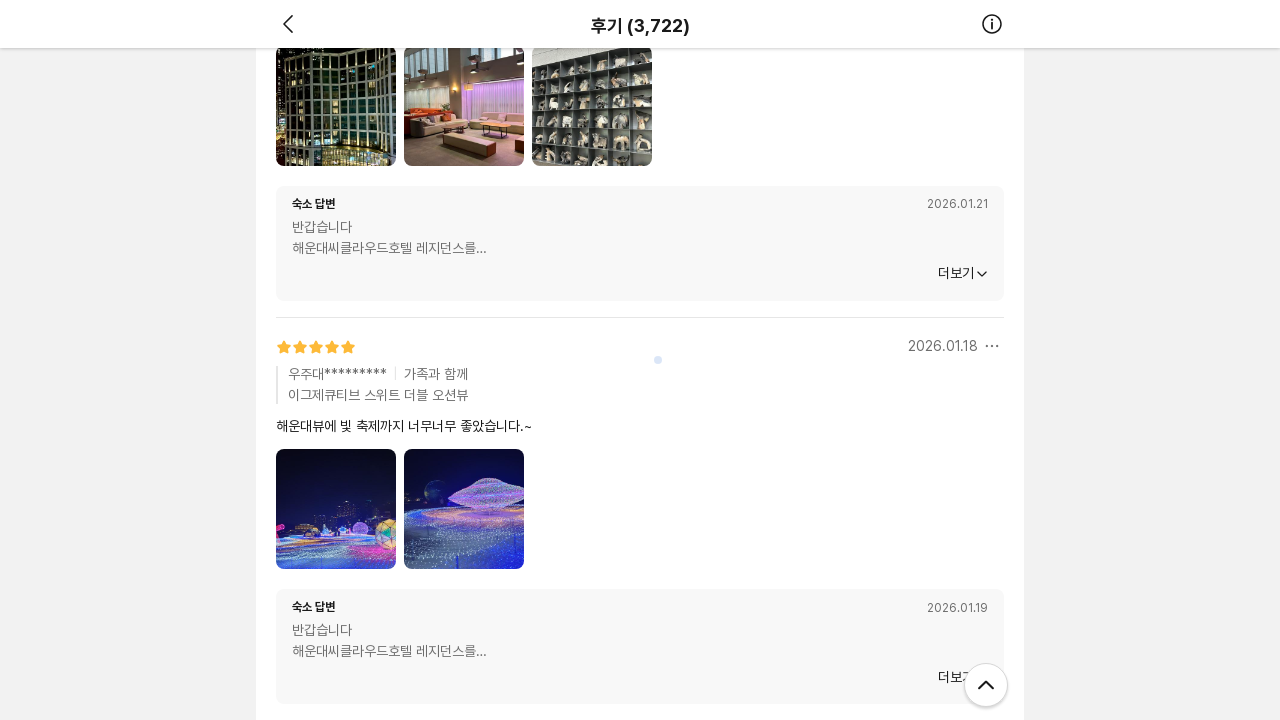

Waited 2 seconds for content to load after scroll (iteration 20/20)
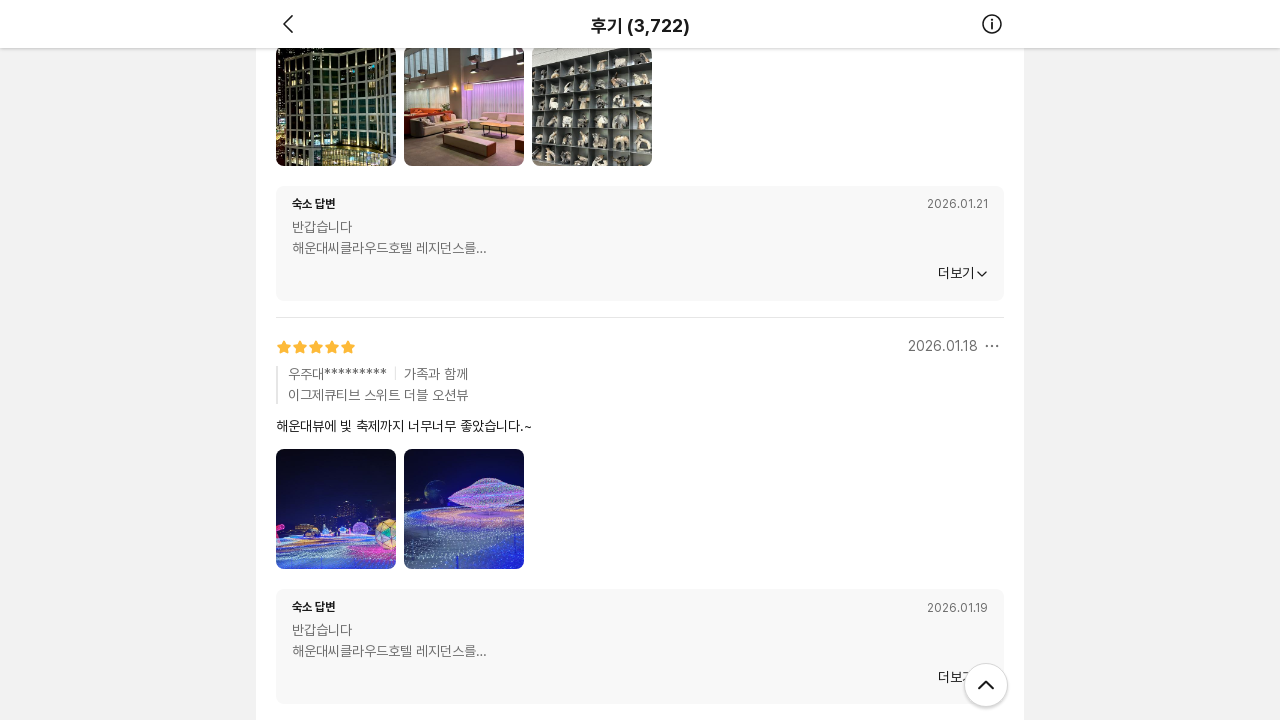

Verified reviews are still visible after all scrolling
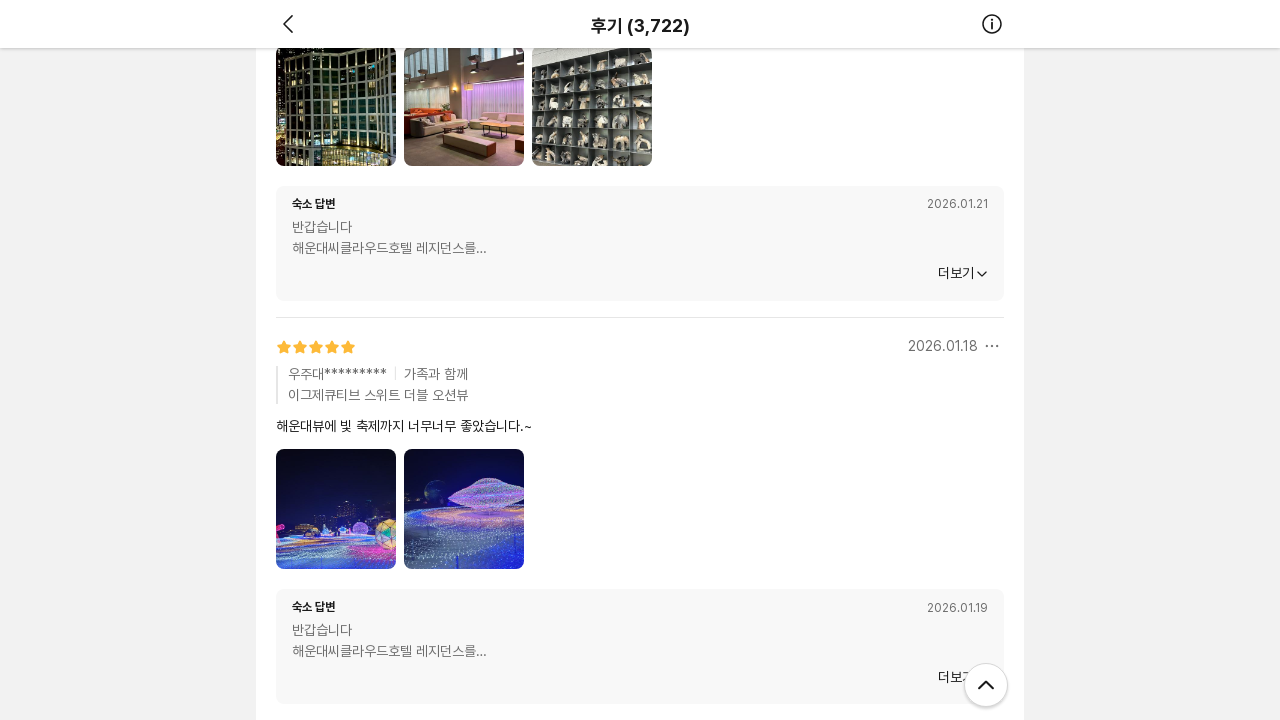

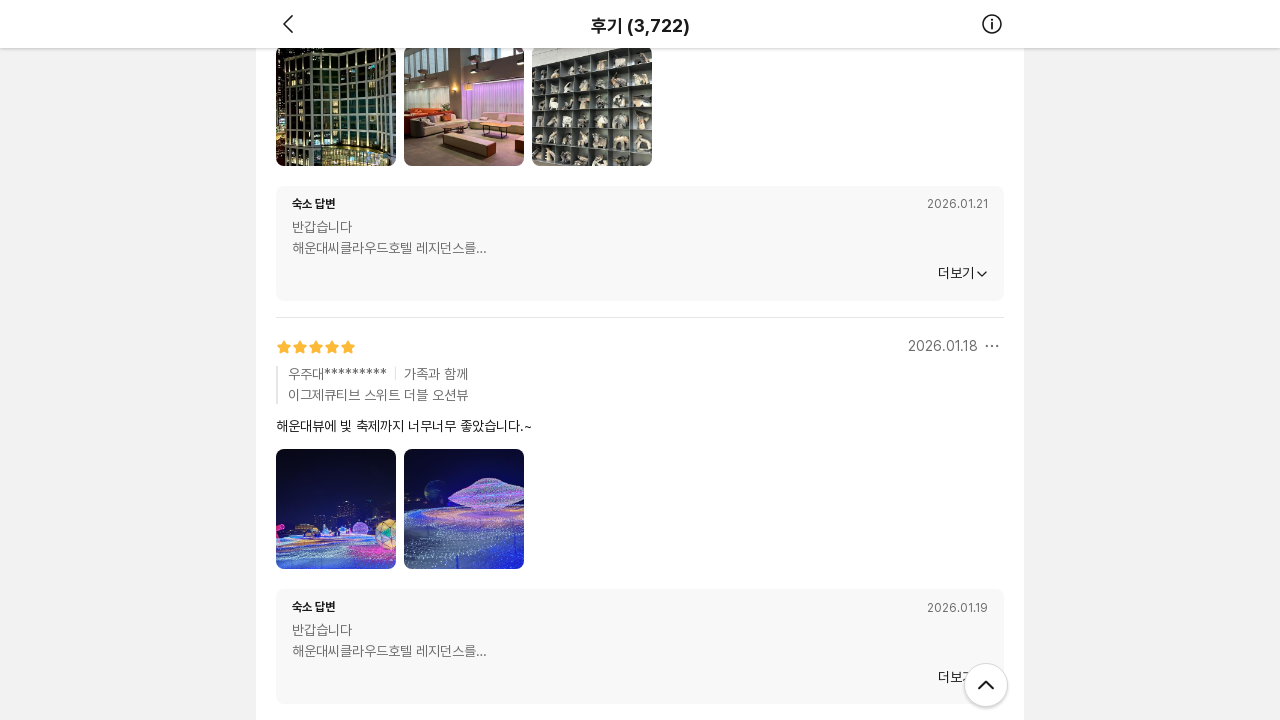